Tests the Personal Notes functionality by navigating to the notes page, adding multiple notes with titles and content, and then searching for a specific note by title.

Starting URL: https://material.playwrightvn.com/

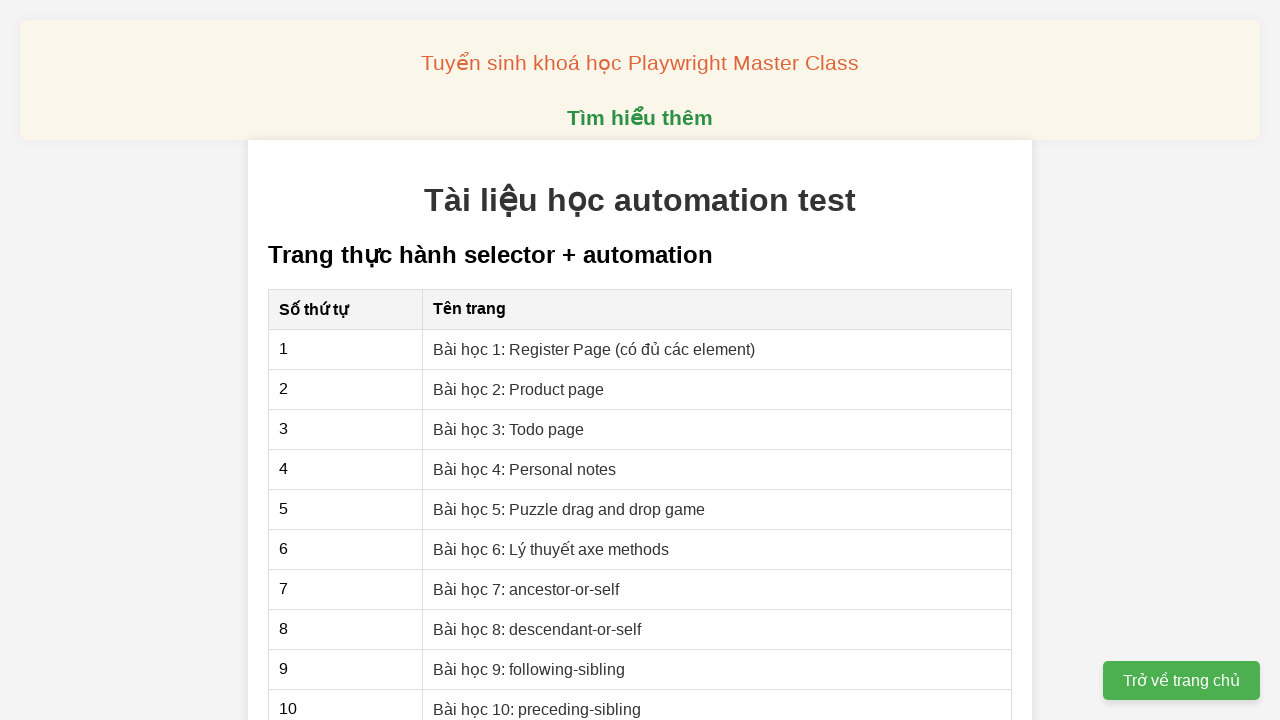

Clicked on 'Bài học 4: Personal notes' link at (525, 469) on a[href="04-xpath-personal-notes.html"]
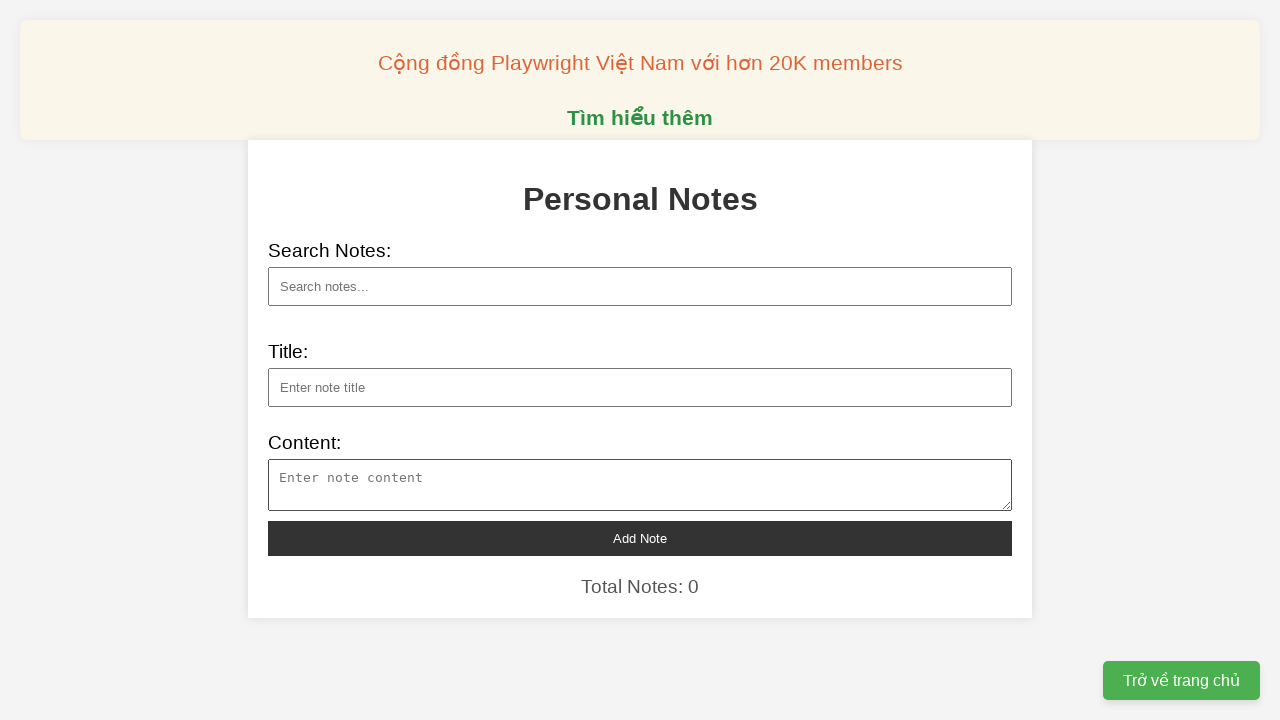

Personal notes page loaded successfully
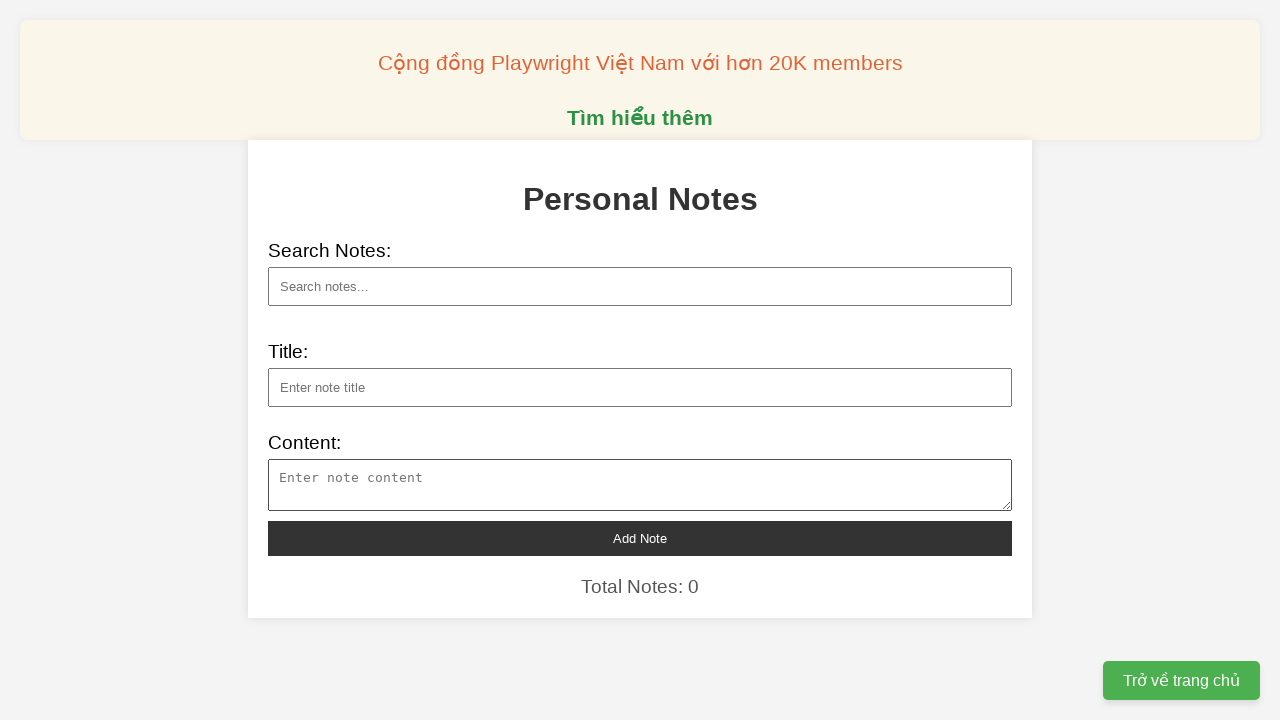

Filled note title with 'Khám phá vũ trụ mới' on input[id="note-title"]
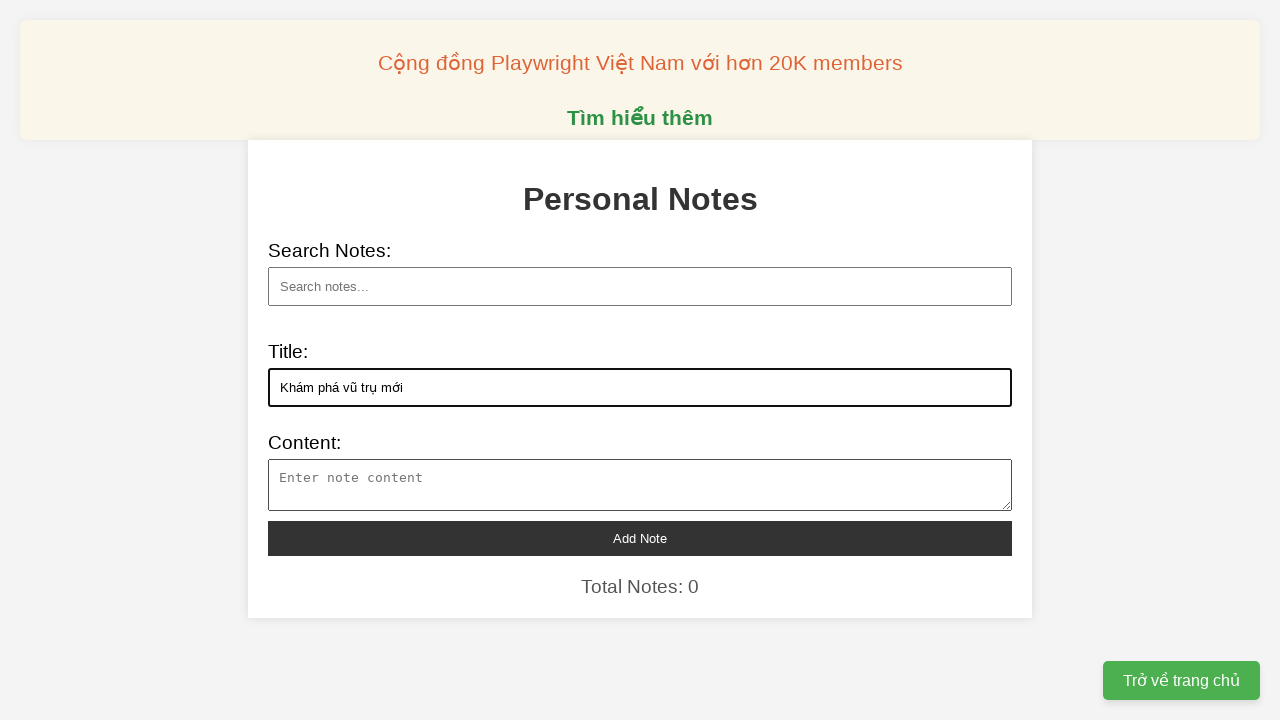

Filled note content for 'Khám phá vũ trụ mới' on textarea[id="note-content"]
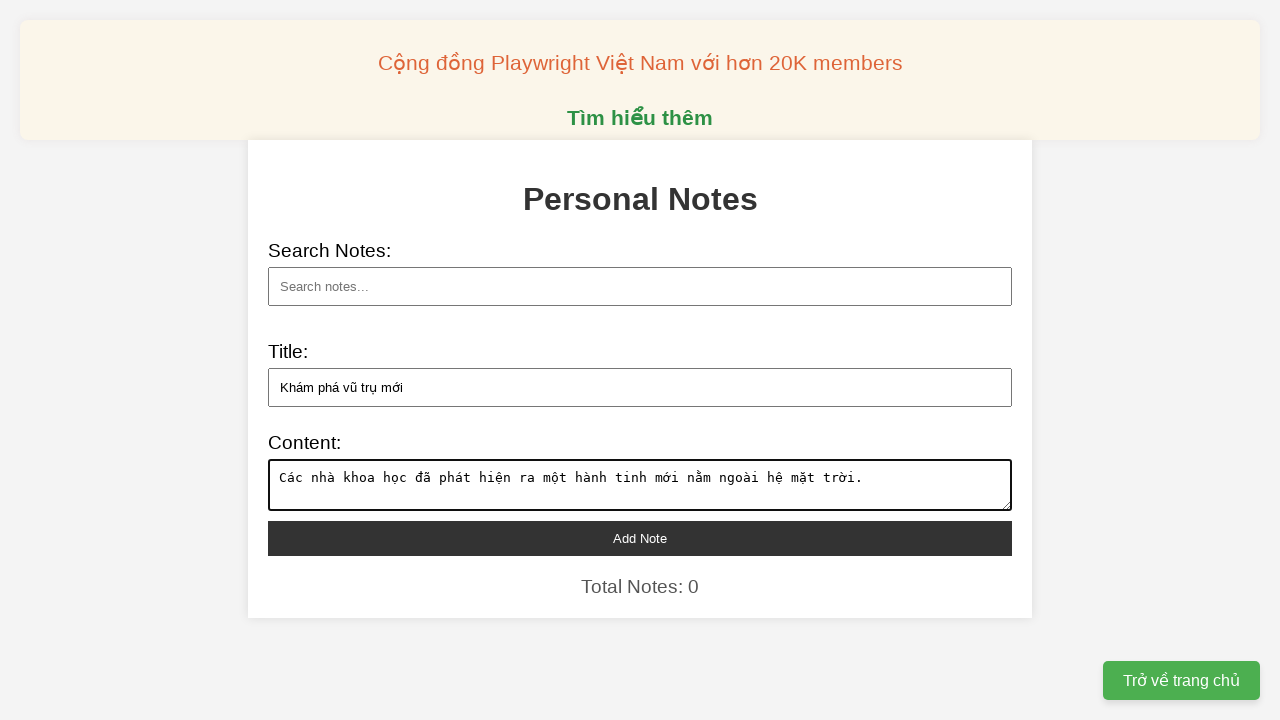

Added note: 'Khám phá vũ trụ mới' at (640, 538) on button[id="add-note"]
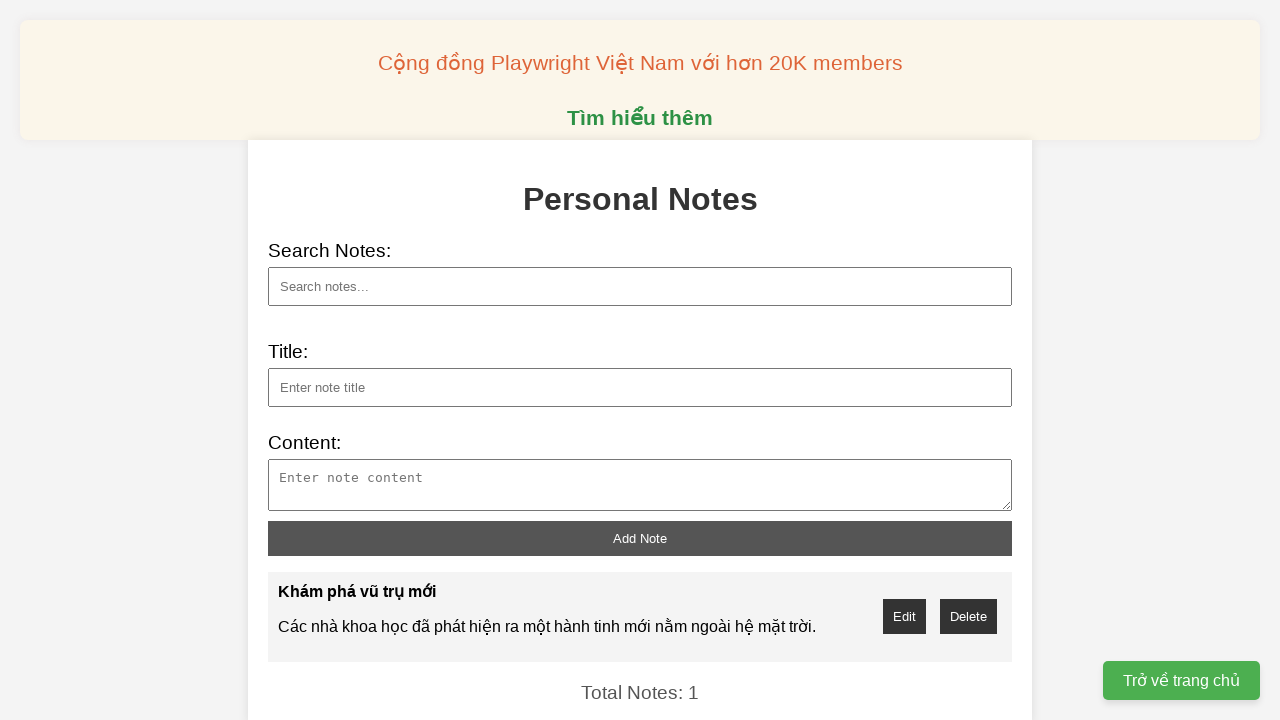

Waited 500ms for UI to update
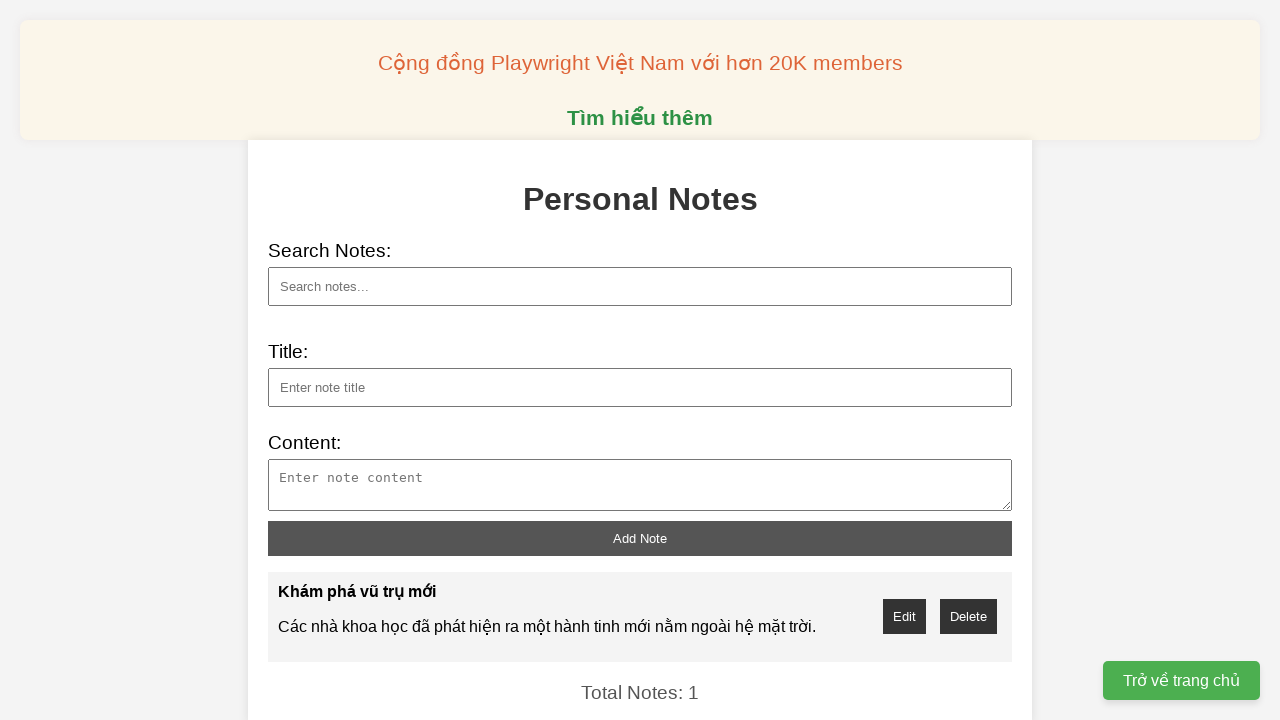

Filled note title with 'Công nghệ AI tiên tiến' on input[id="note-title"]
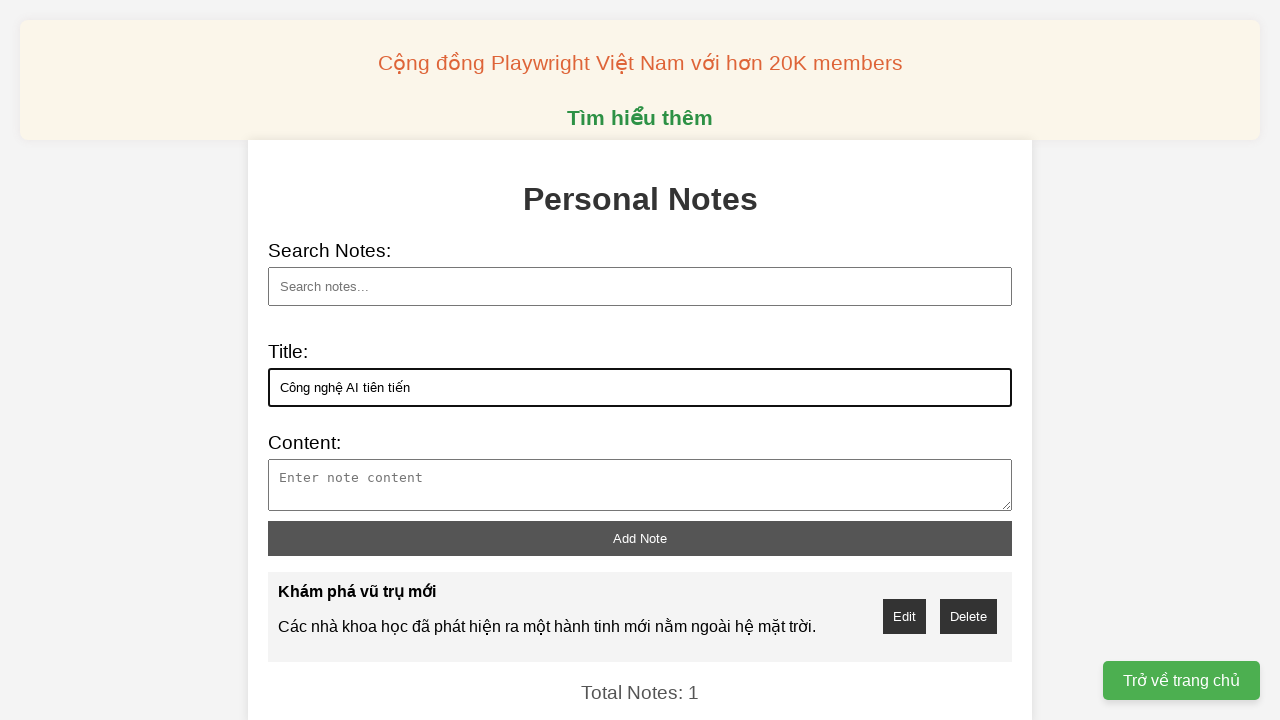

Filled note content for 'Công nghệ AI tiên tiến' on textarea[id="note-content"]
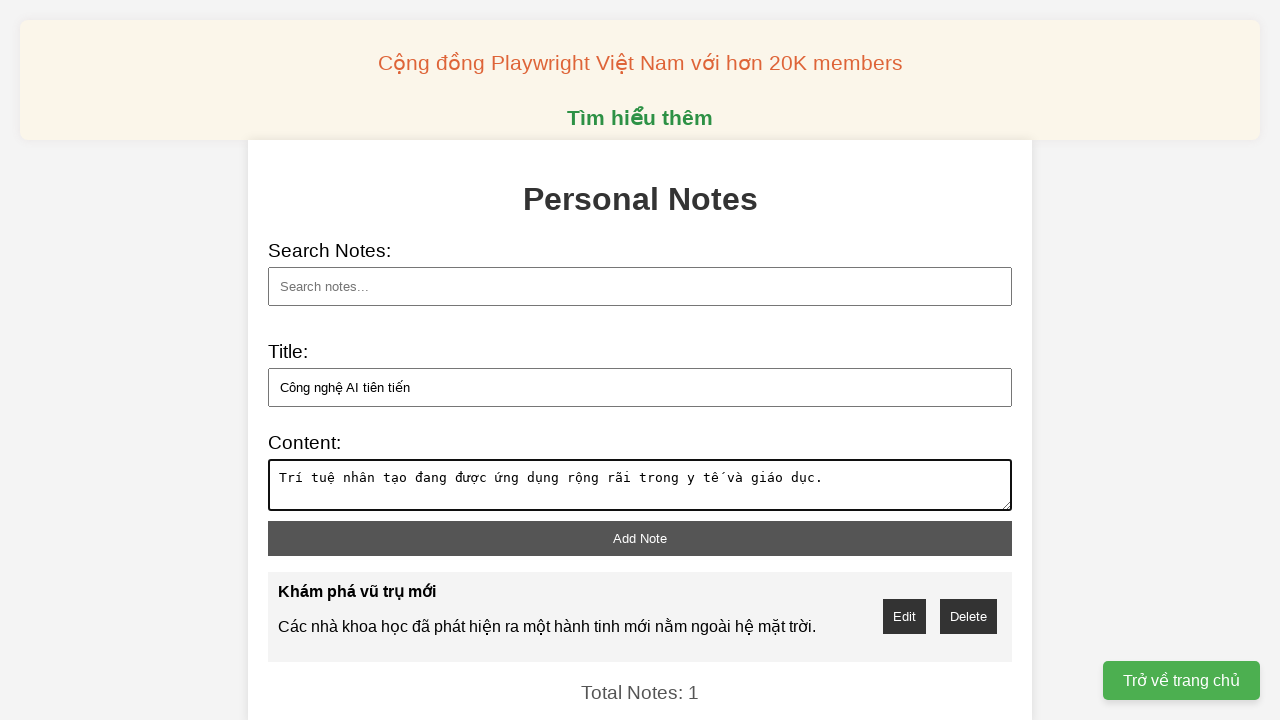

Added note: 'Công nghệ AI tiên tiến' at (640, 538) on button[id="add-note"]
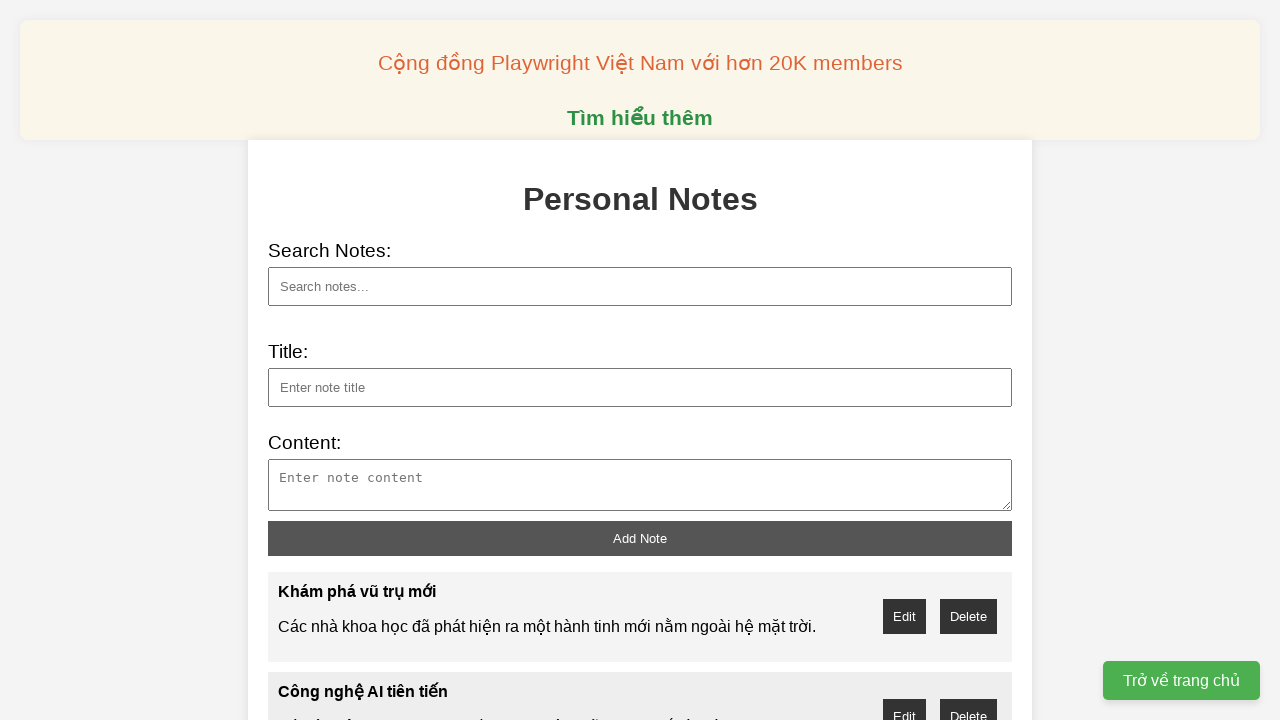

Waited 500ms for UI to update
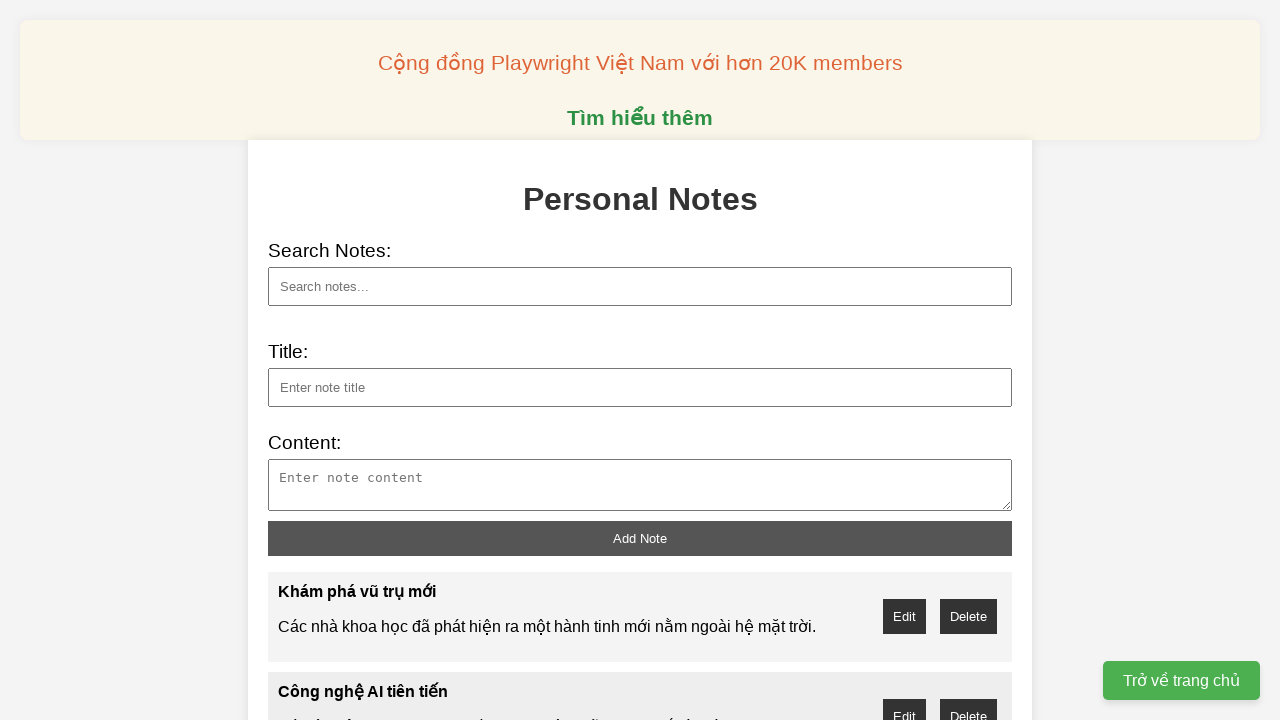

Filled note title with 'Biến đổi khí hậu toàn cầu' on input[id="note-title"]
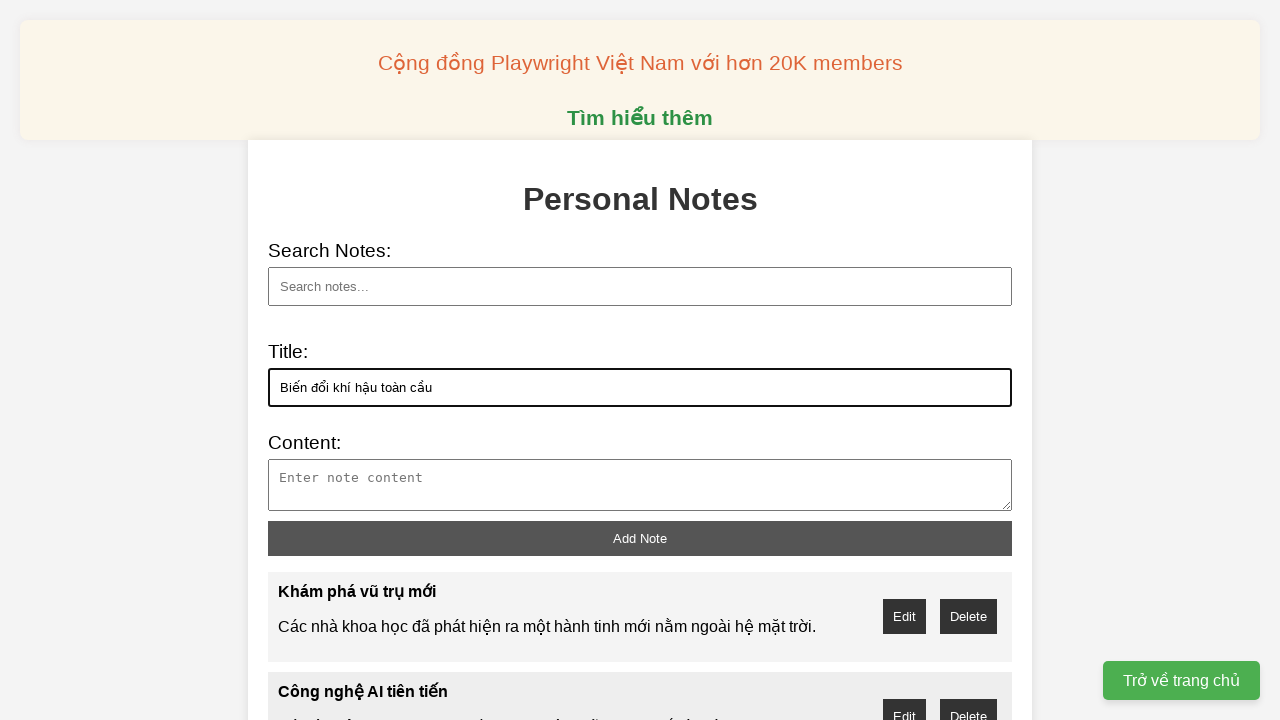

Filled note content for 'Biến đổi khí hậu toàn cầu' on textarea[id="note-content"]
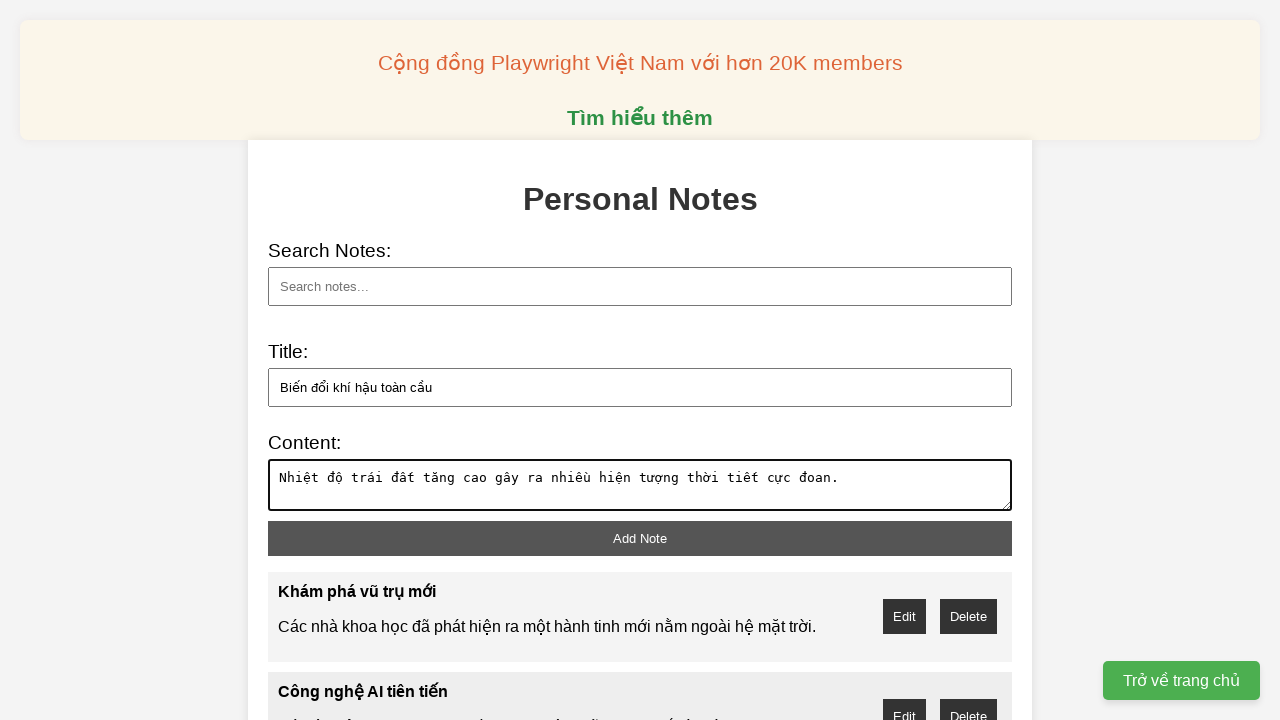

Added note: 'Biến đổi khí hậu toàn cầu' at (640, 538) on button[id="add-note"]
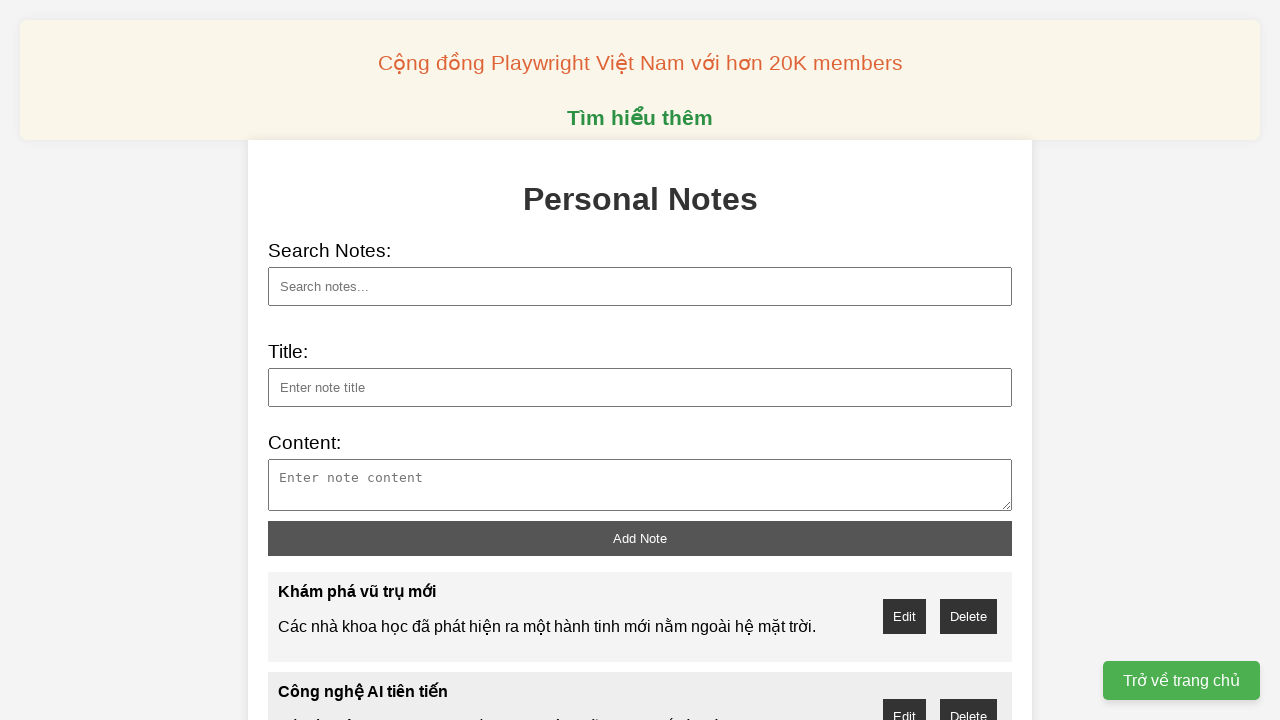

Waited 500ms for UI to update
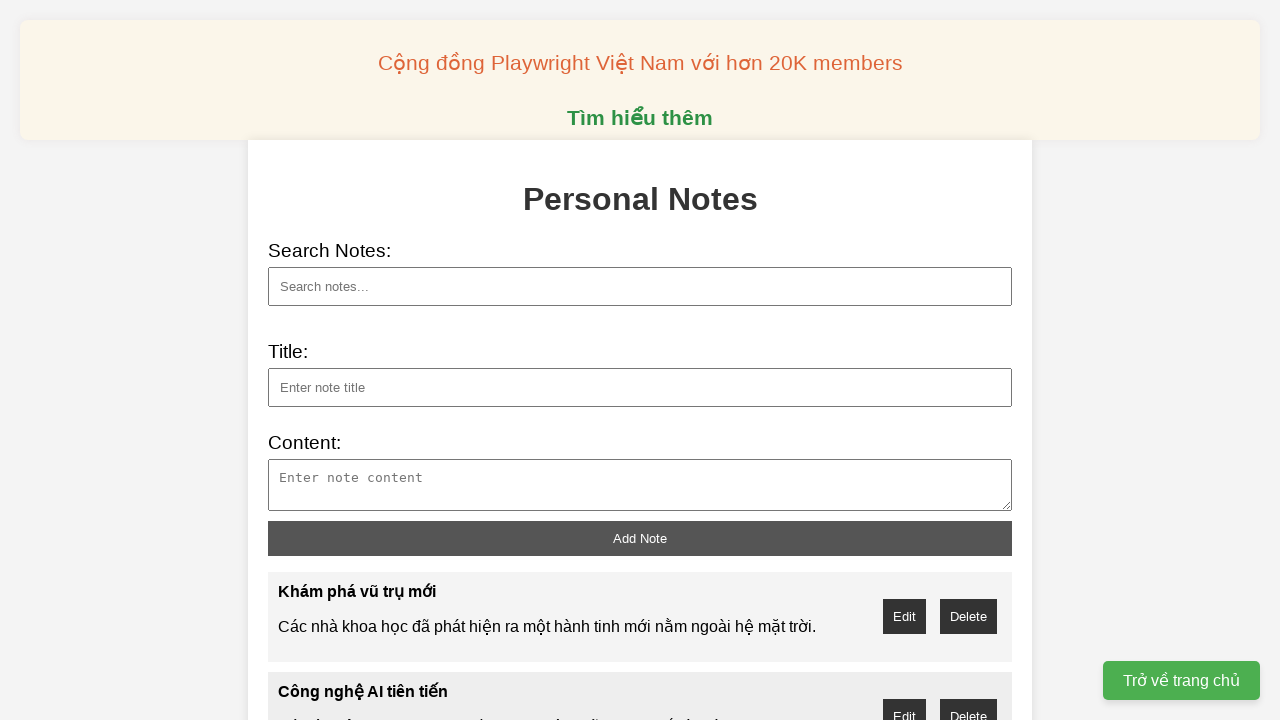

Filled note title with 'Nghiên cứu vaccine mới' on input[id="note-title"]
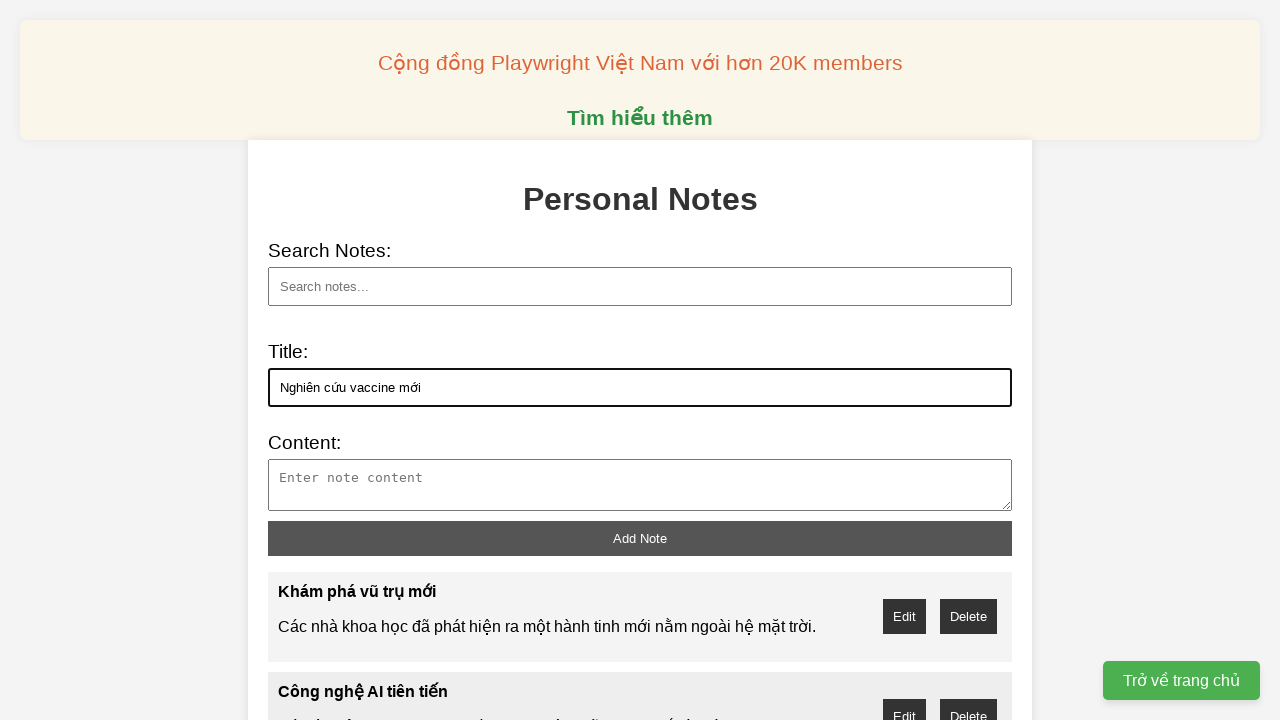

Filled note content for 'Nghiên cứu vaccine mới' on textarea[id="note-content"]
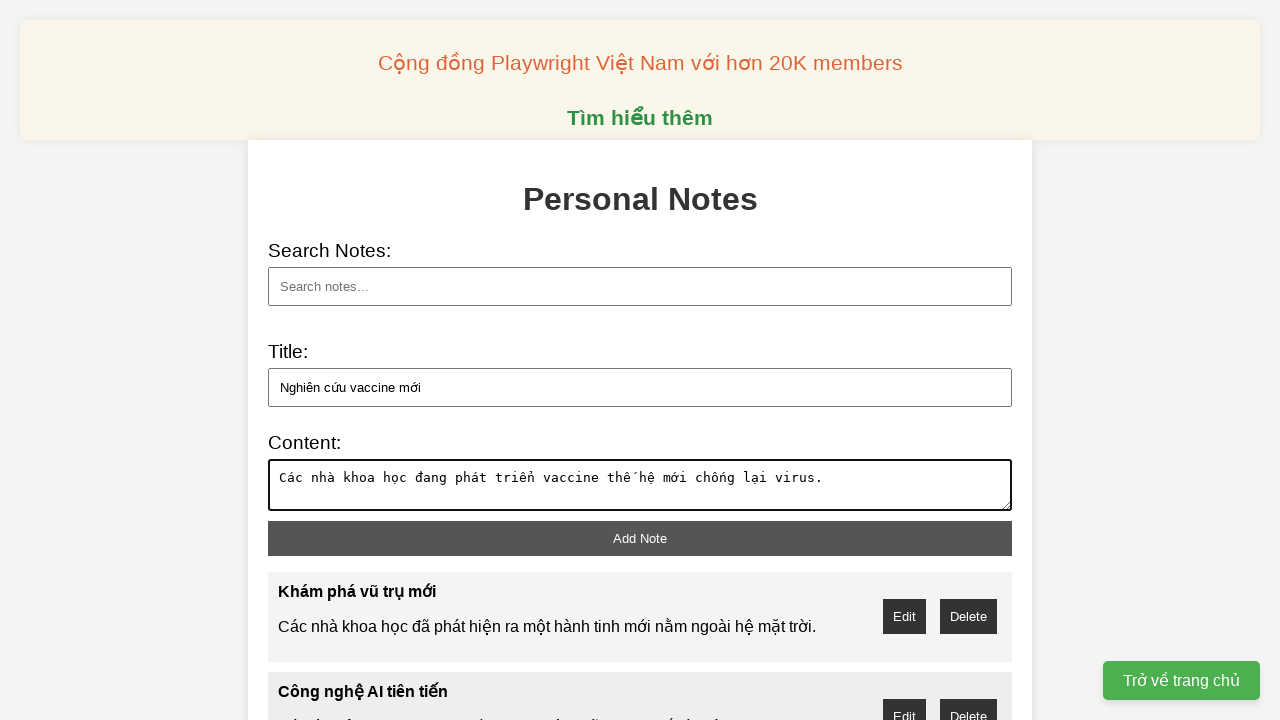

Added note: 'Nghiên cứu vaccine mới' at (640, 538) on button[id="add-note"]
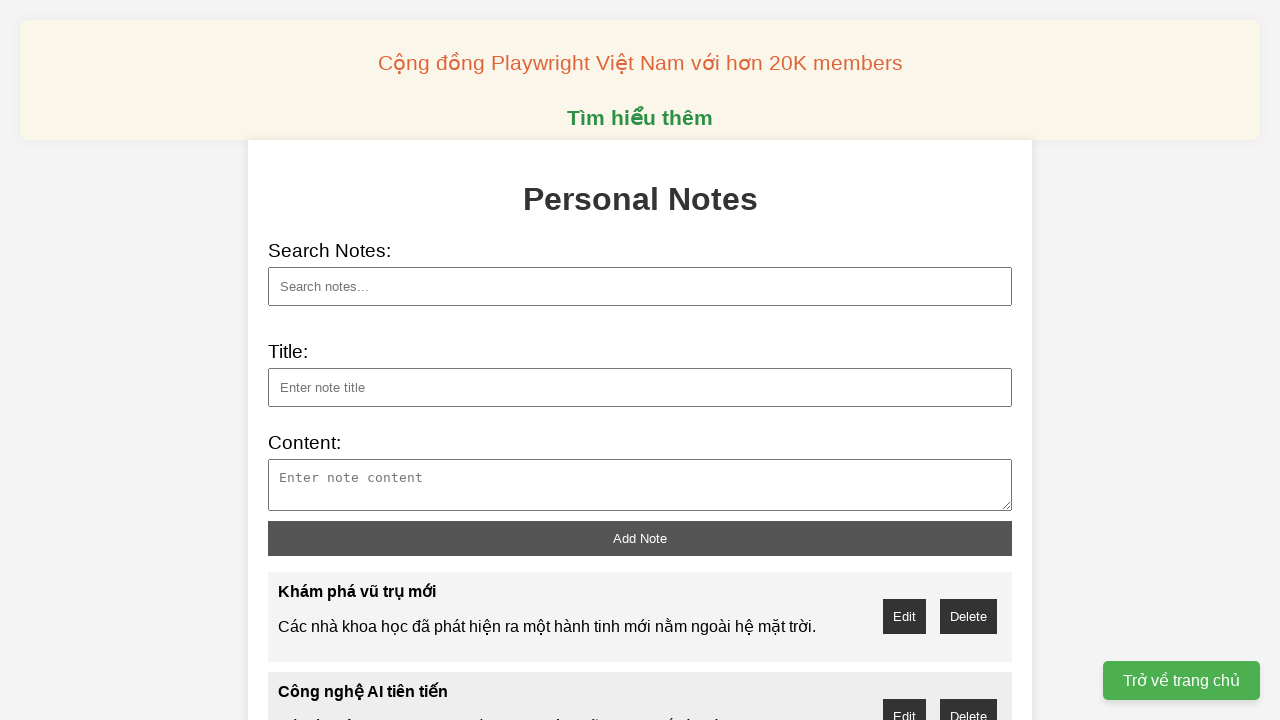

Waited 500ms for UI to update
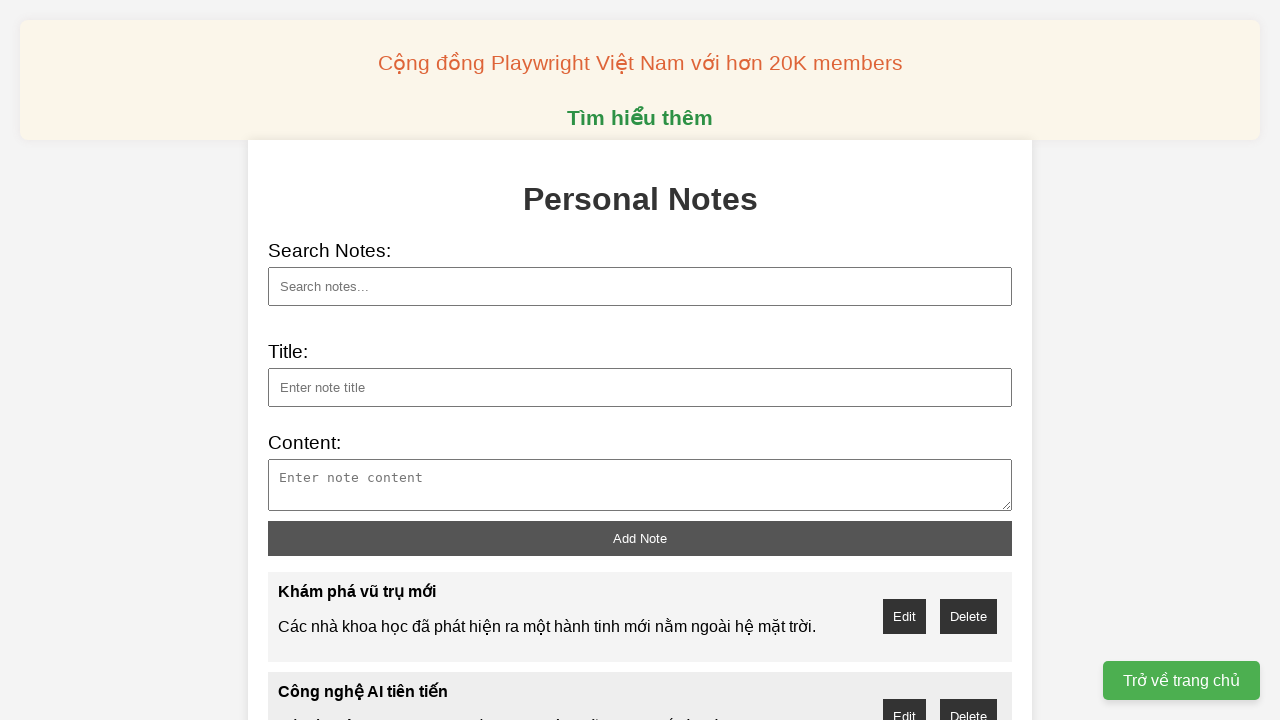

Filled note title with 'Robot thông minh' on input[id="note-title"]
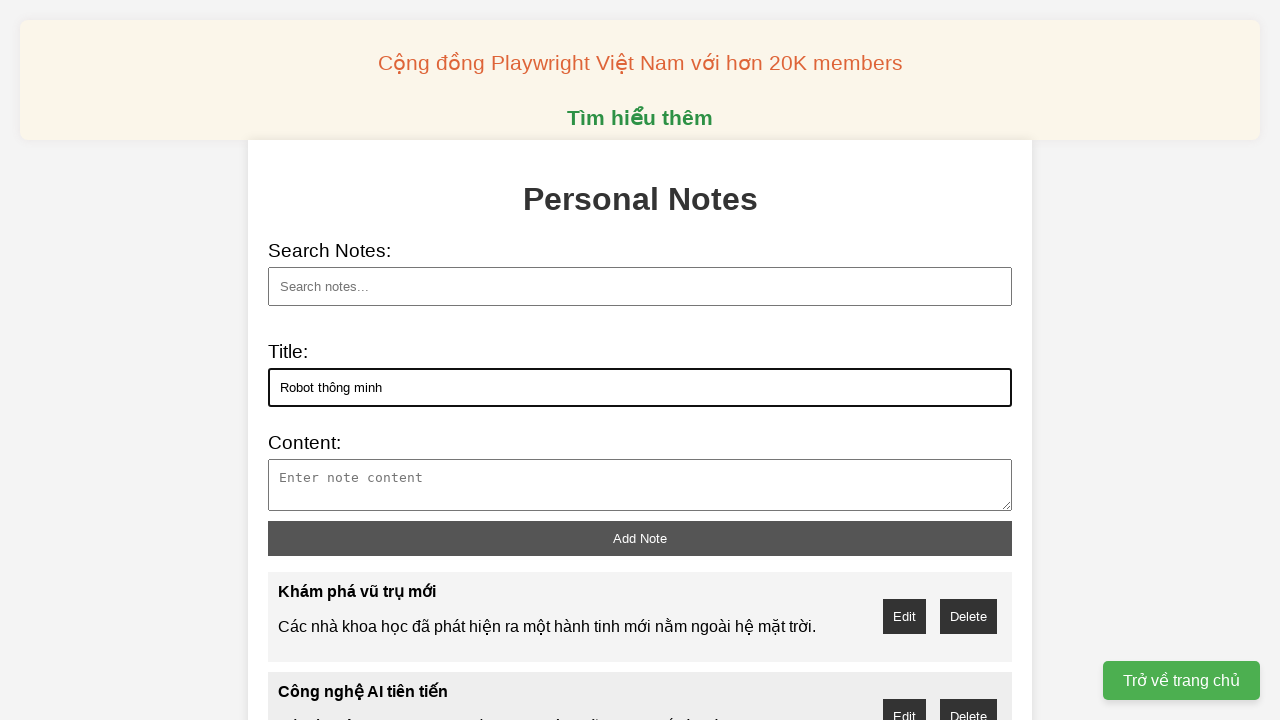

Filled note content for 'Robot thông minh' on textarea[id="note-content"]
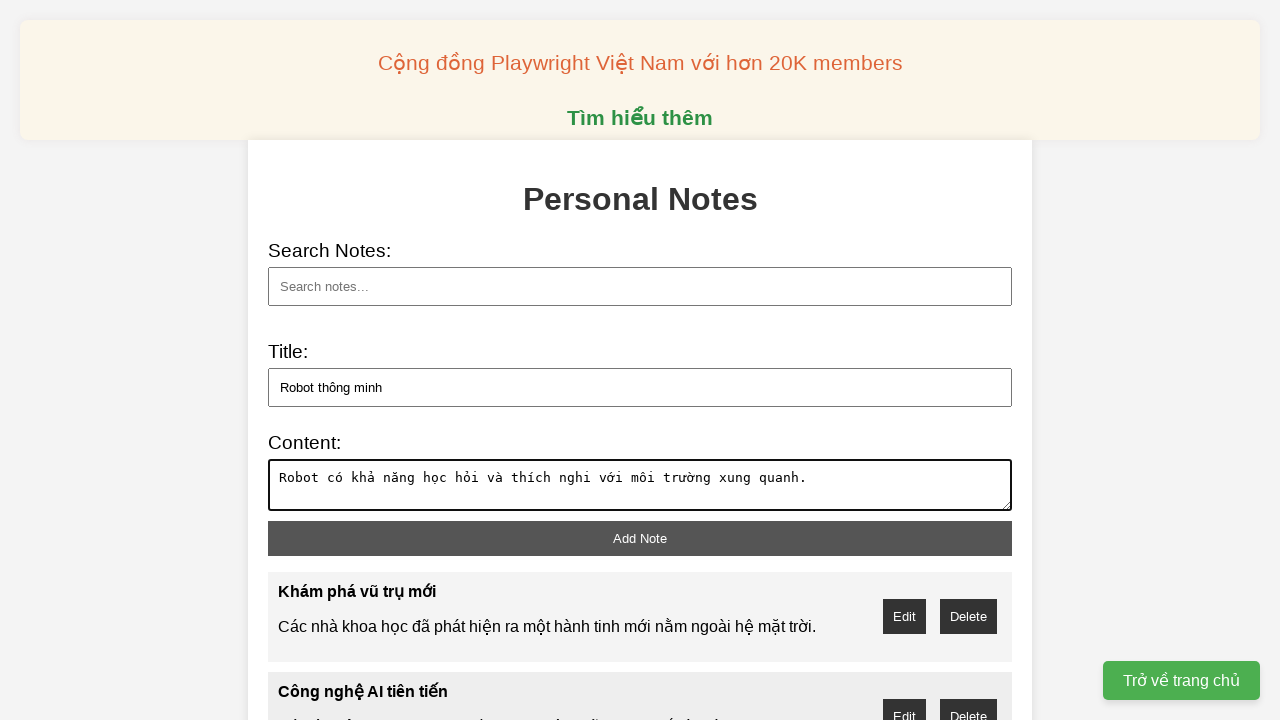

Added note: 'Robot thông minh' at (640, 538) on button[id="add-note"]
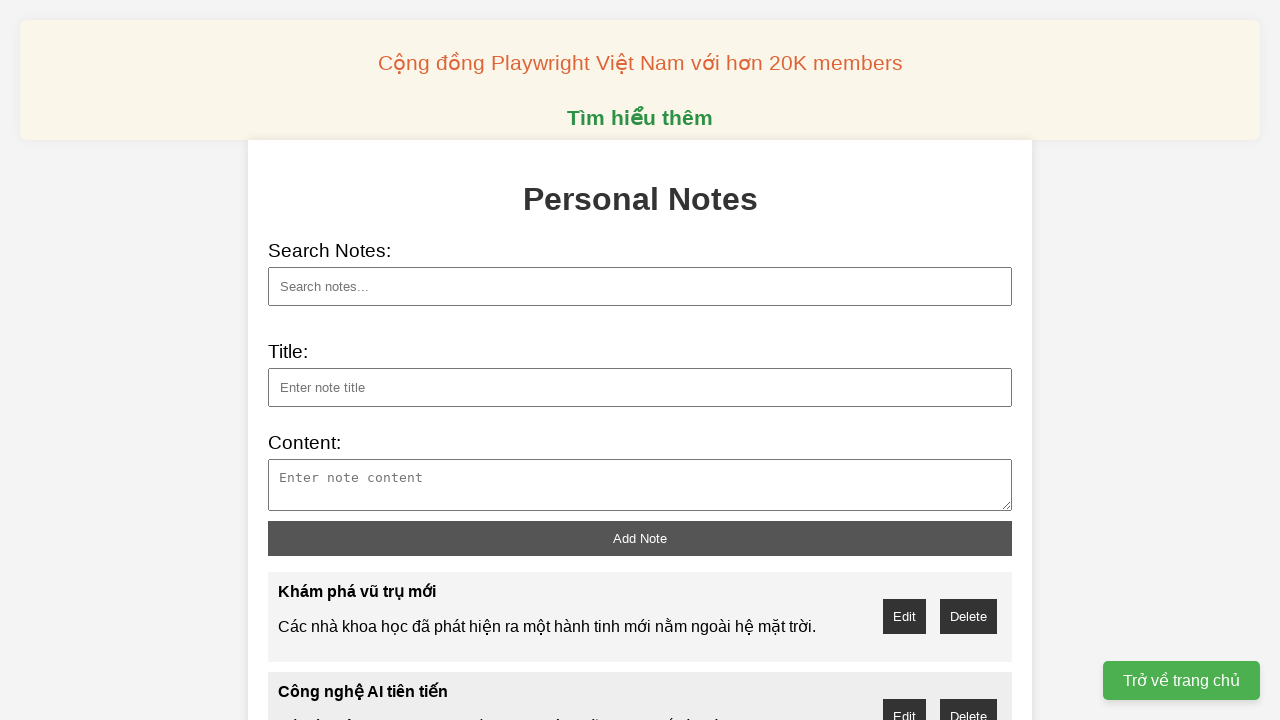

Waited 500ms for UI to update
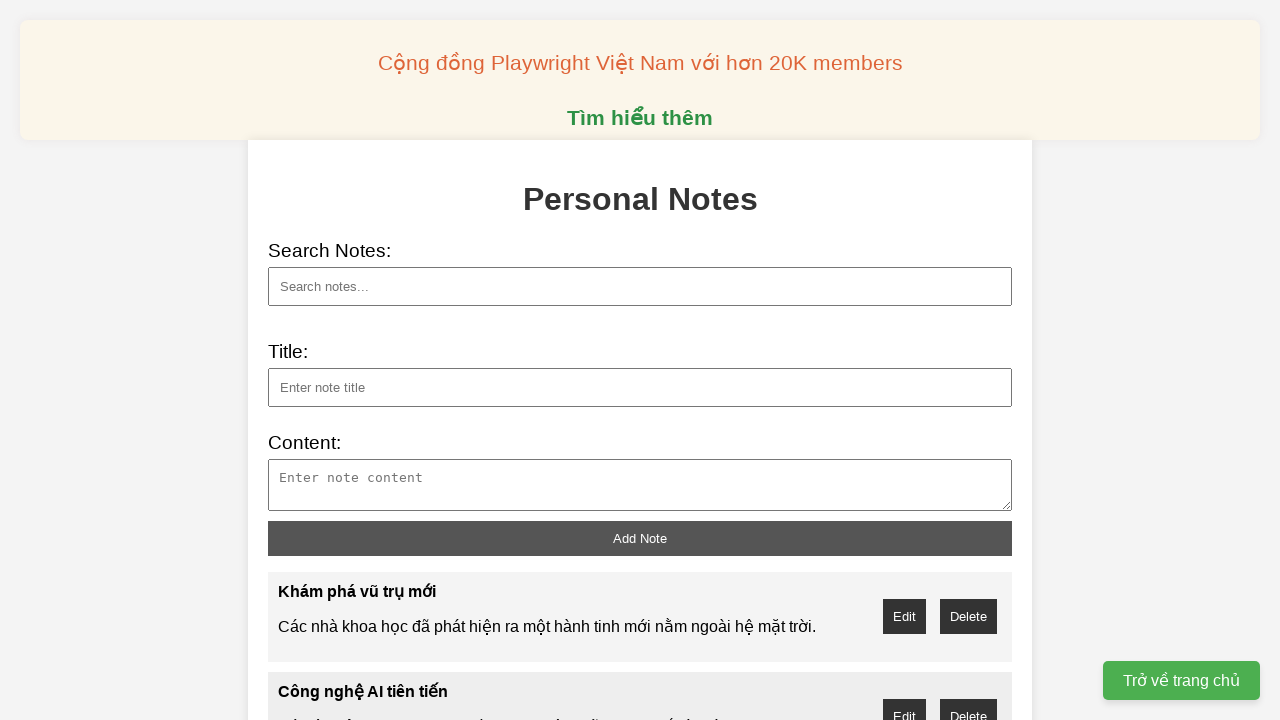

Filled note title with 'Năng lượng tái tạo' on input[id="note-title"]
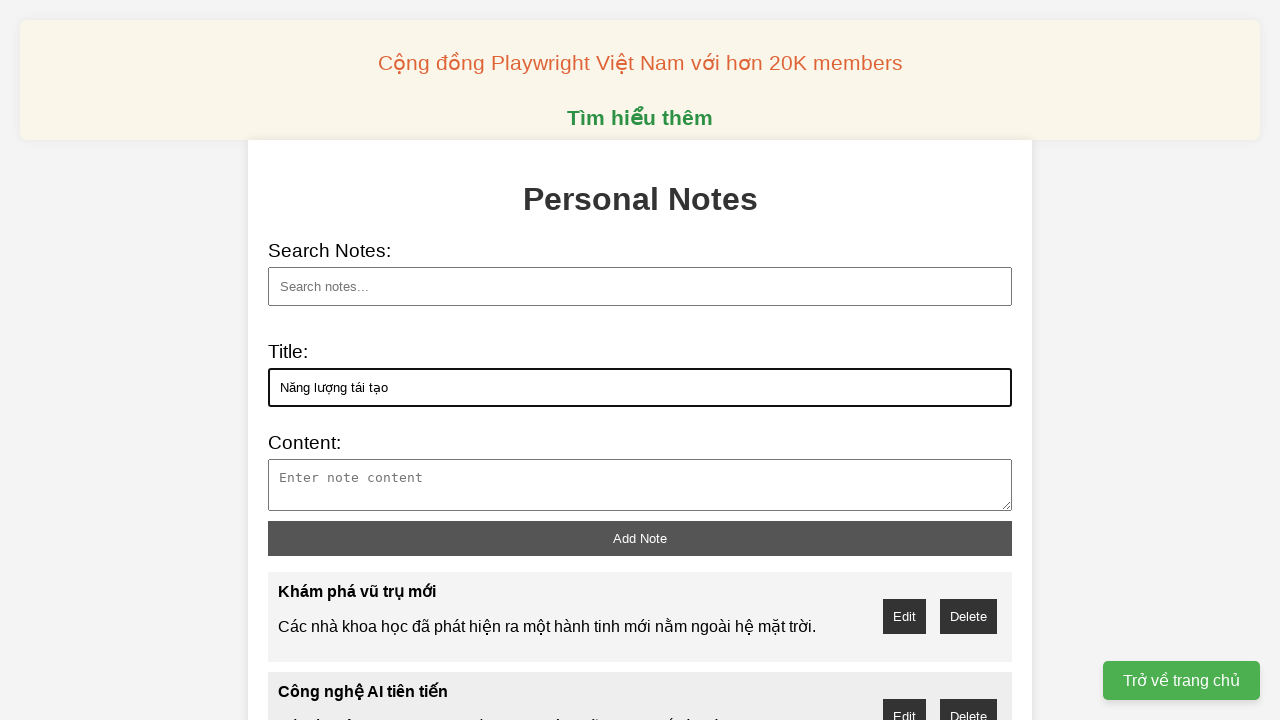

Filled note content for 'Năng lượng tái tạo' on textarea[id="note-content"]
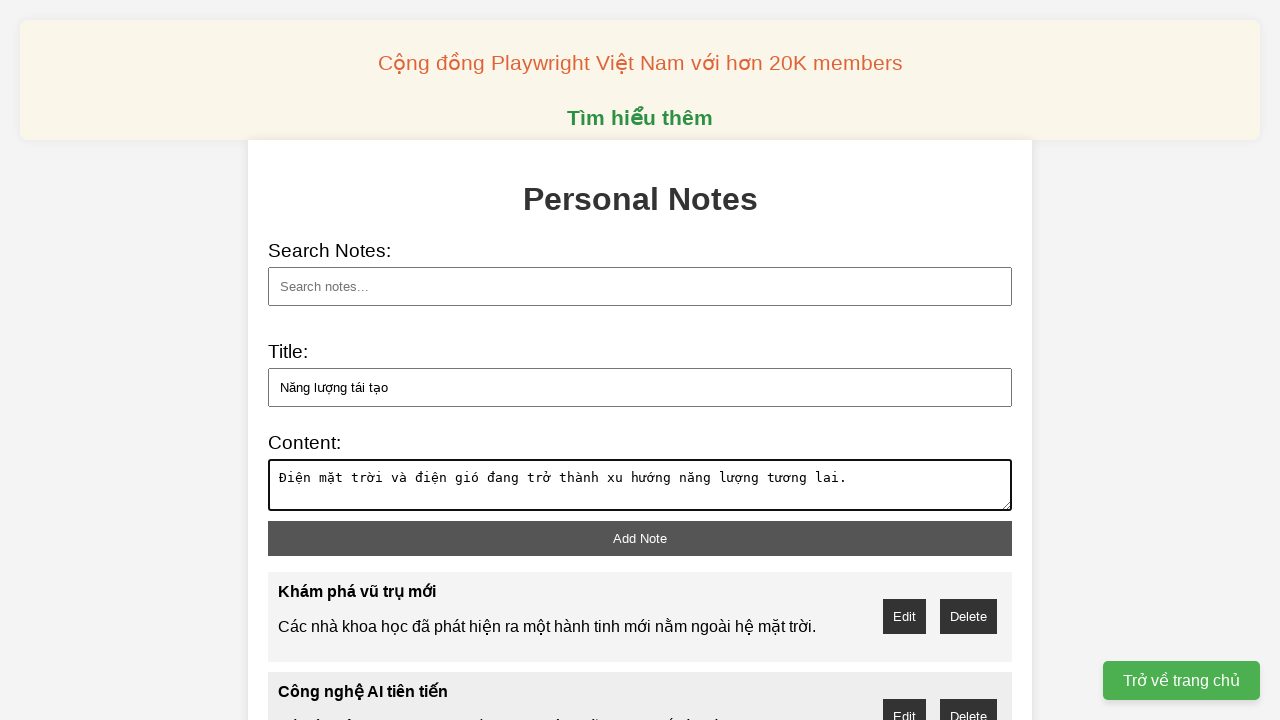

Added note: 'Năng lượng tái tạo' at (640, 538) on button[id="add-note"]
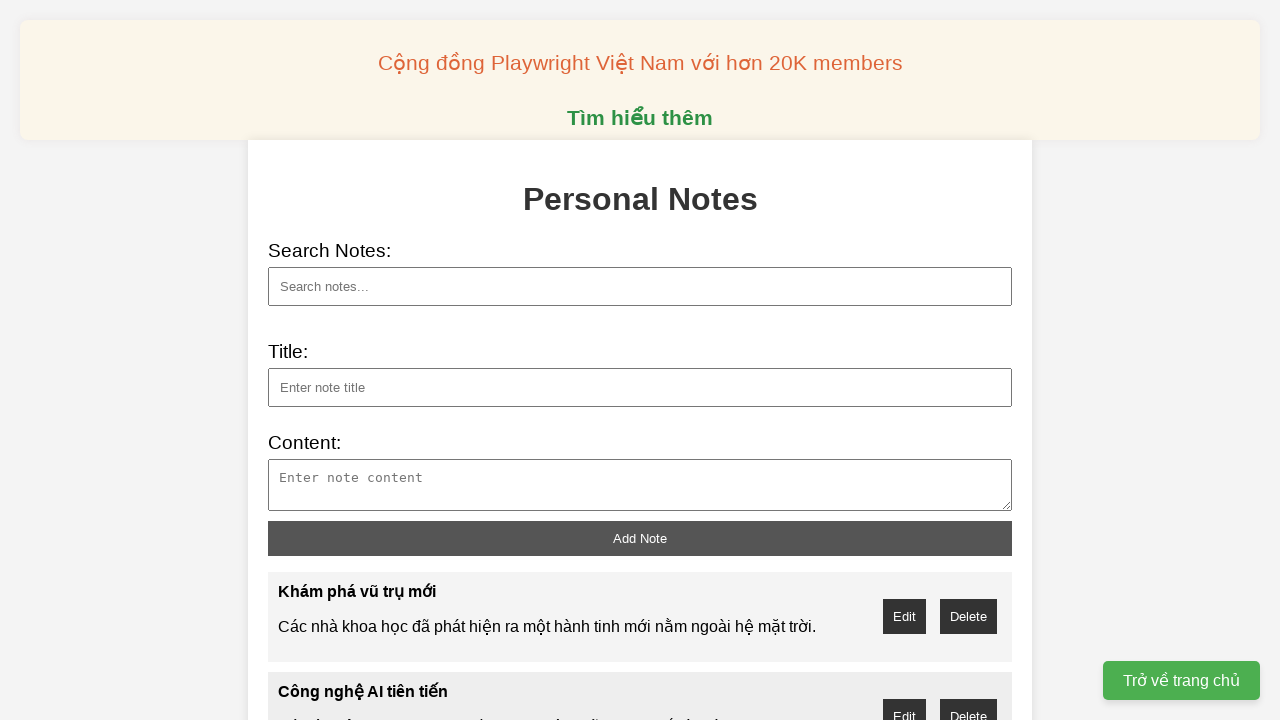

Waited 500ms for UI to update
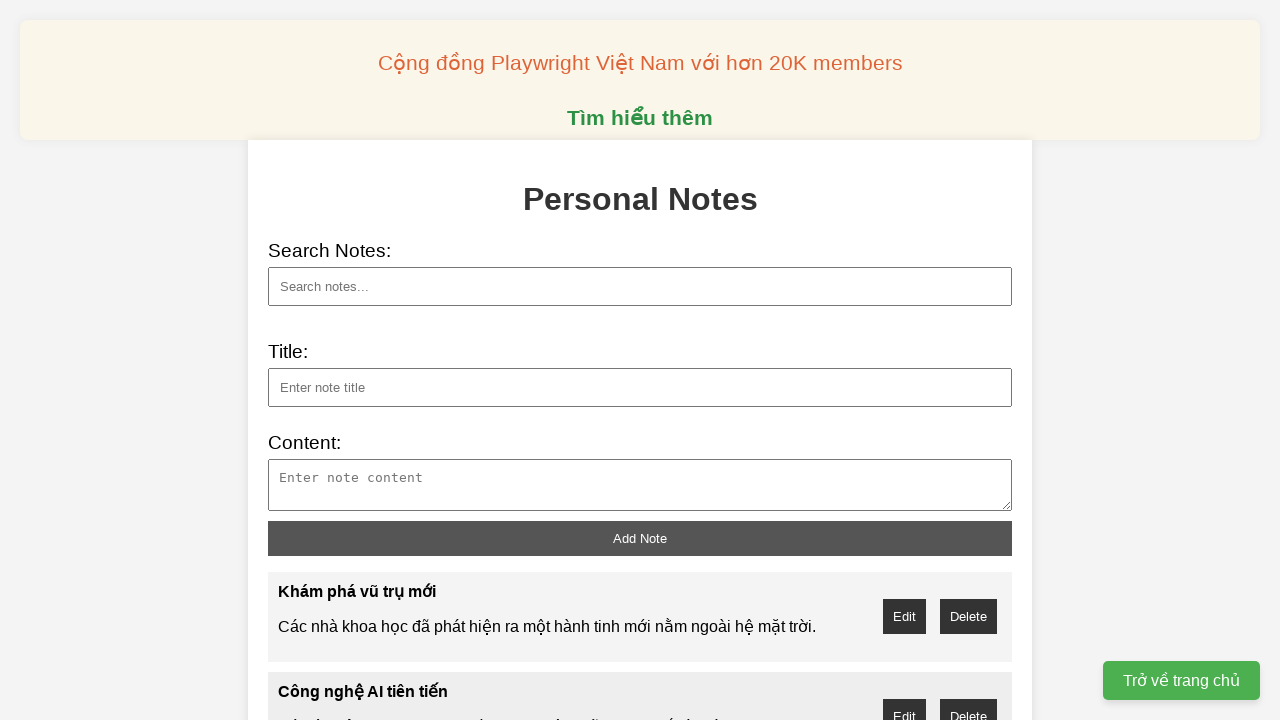

Filled note title with 'Khám phá đại dương sâu' on input[id="note-title"]
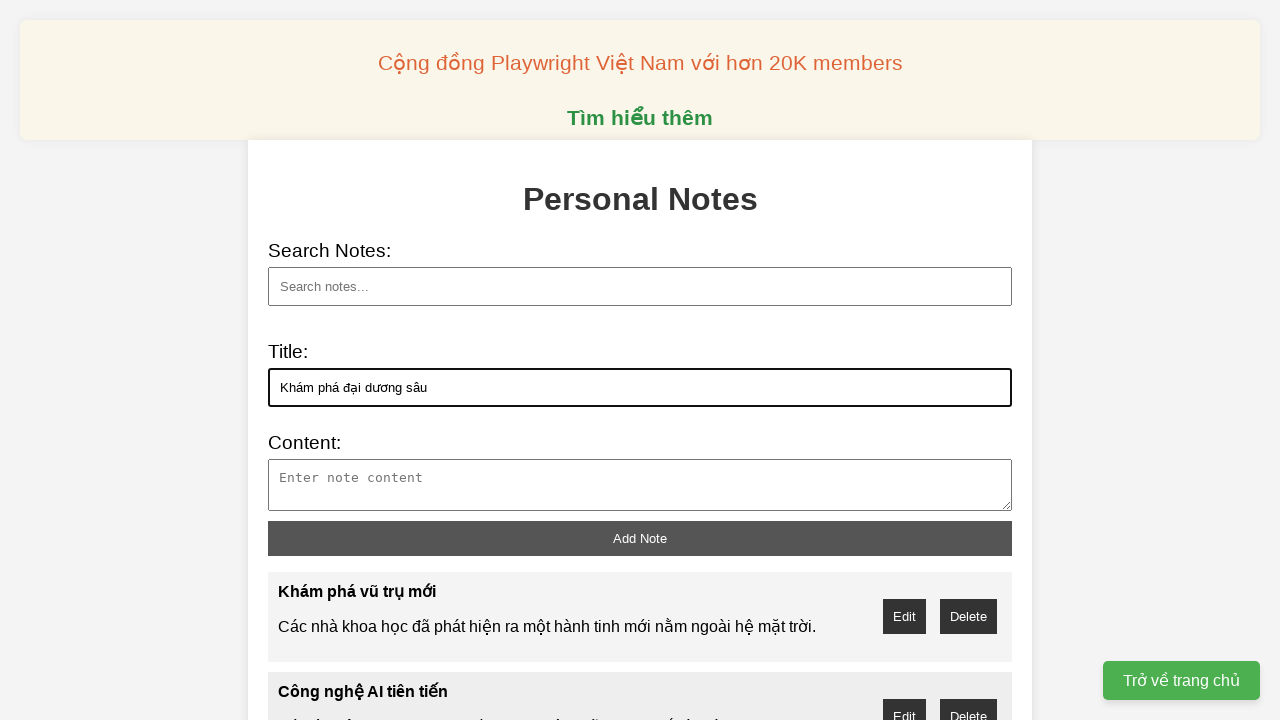

Filled note content for 'Khám phá đại dương sâu' on textarea[id="note-content"]
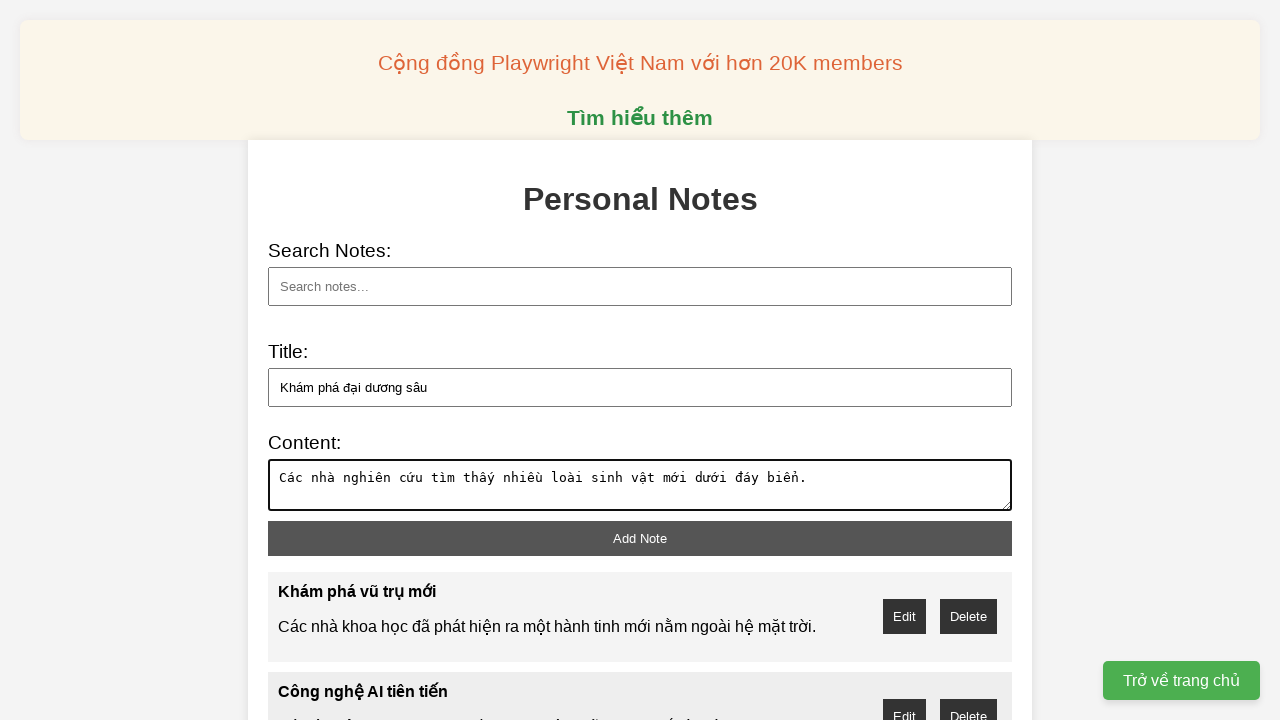

Added note: 'Khám phá đại dương sâu' at (640, 538) on button[id="add-note"]
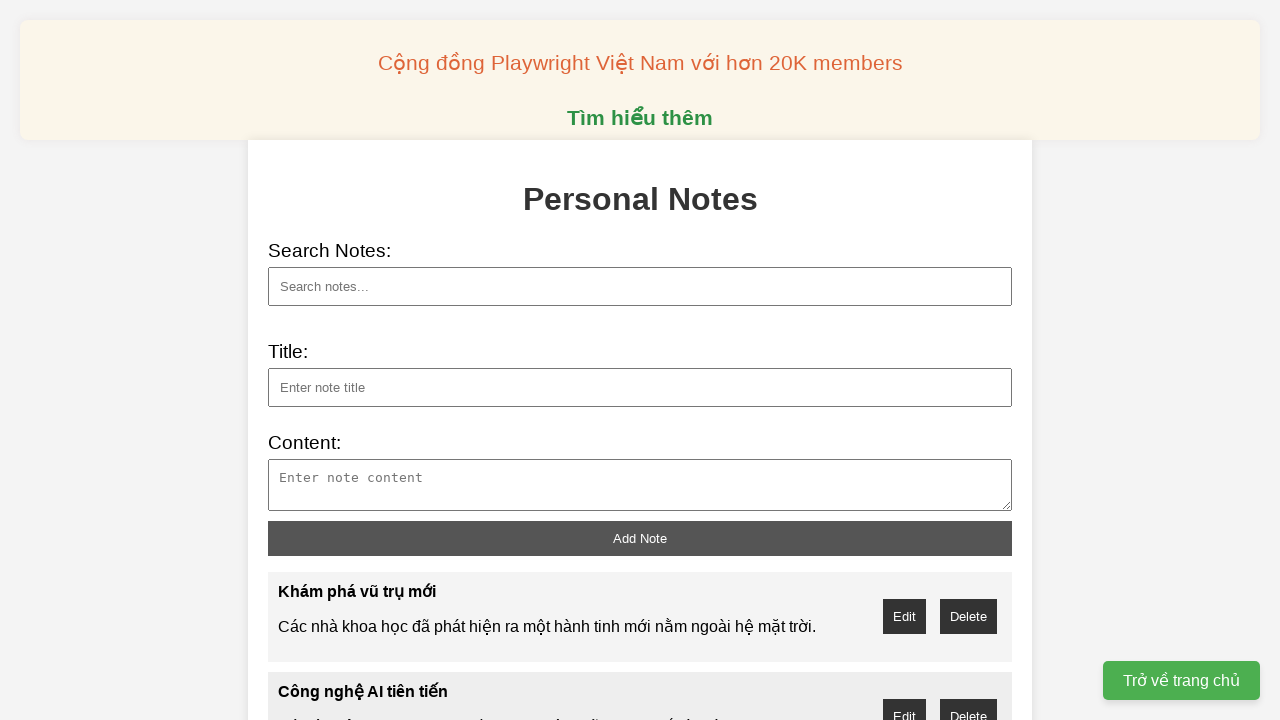

Waited 500ms for UI to update
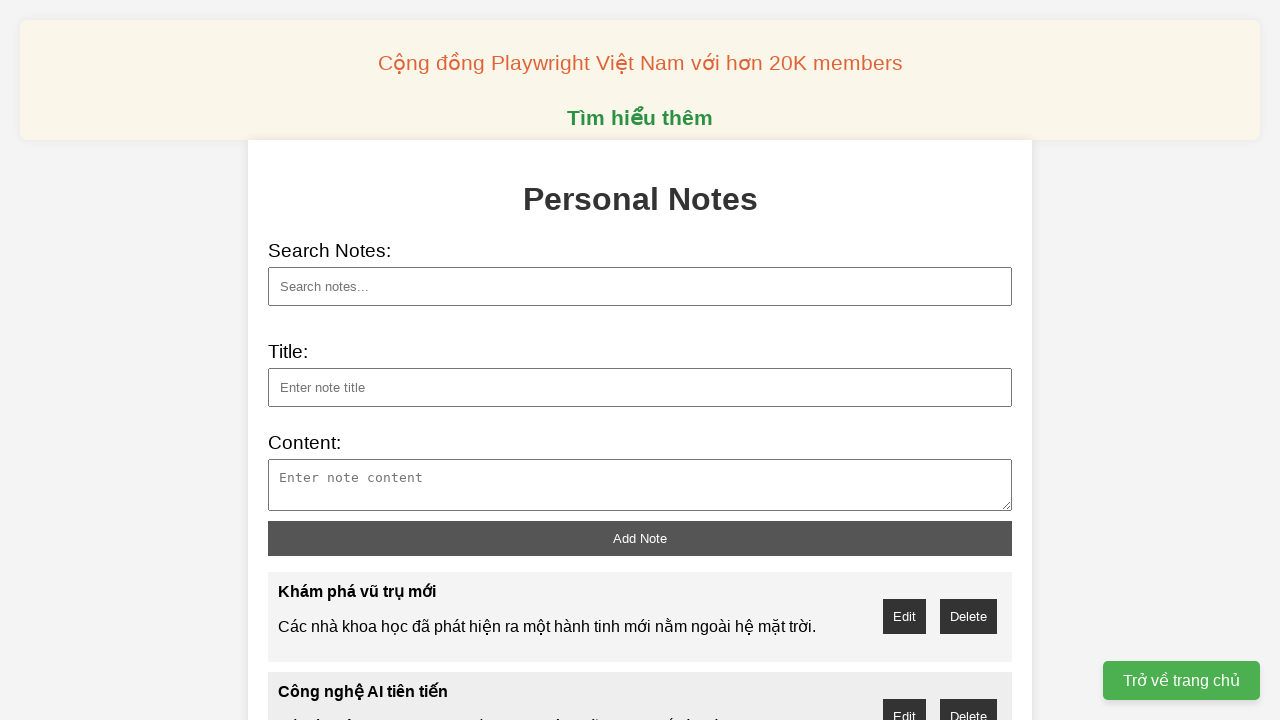

Filled note title with 'Công nghệ 5G phát triển' on input[id="note-title"]
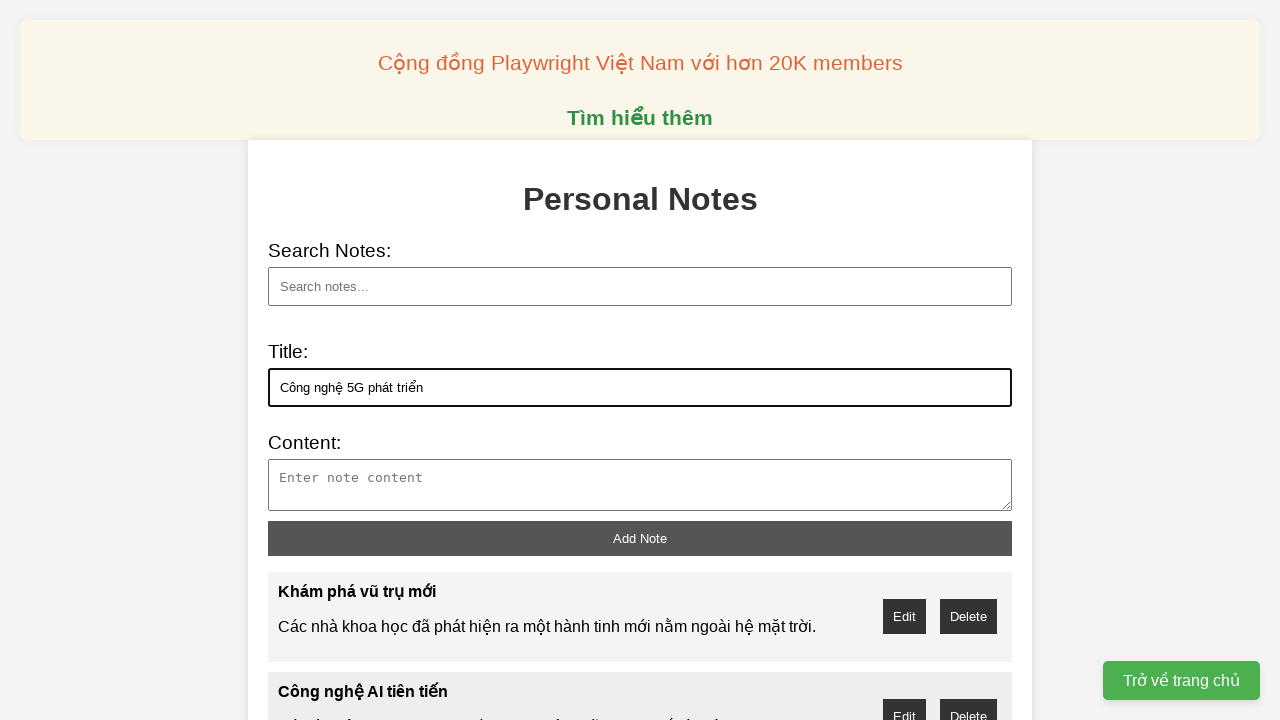

Filled note content for 'Công nghệ 5G phát triển' on textarea[id="note-content"]
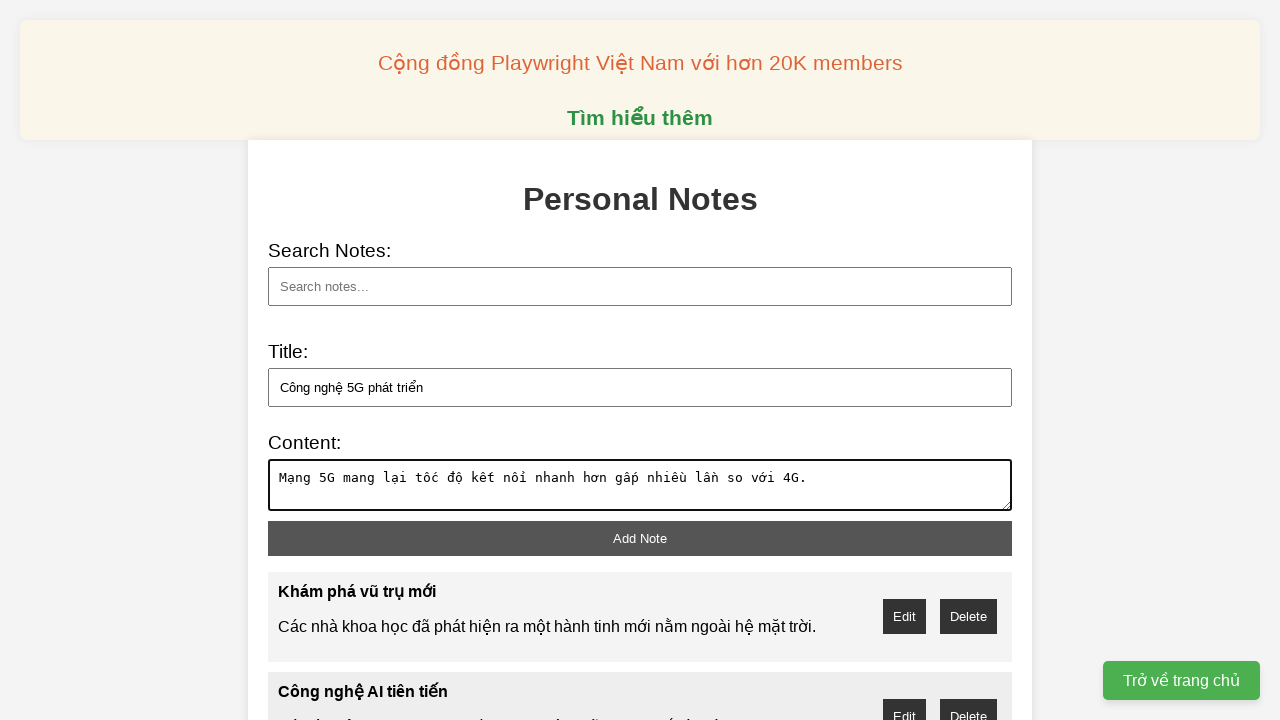

Added note: 'Công nghệ 5G phát triển' at (640, 538) on button[id="add-note"]
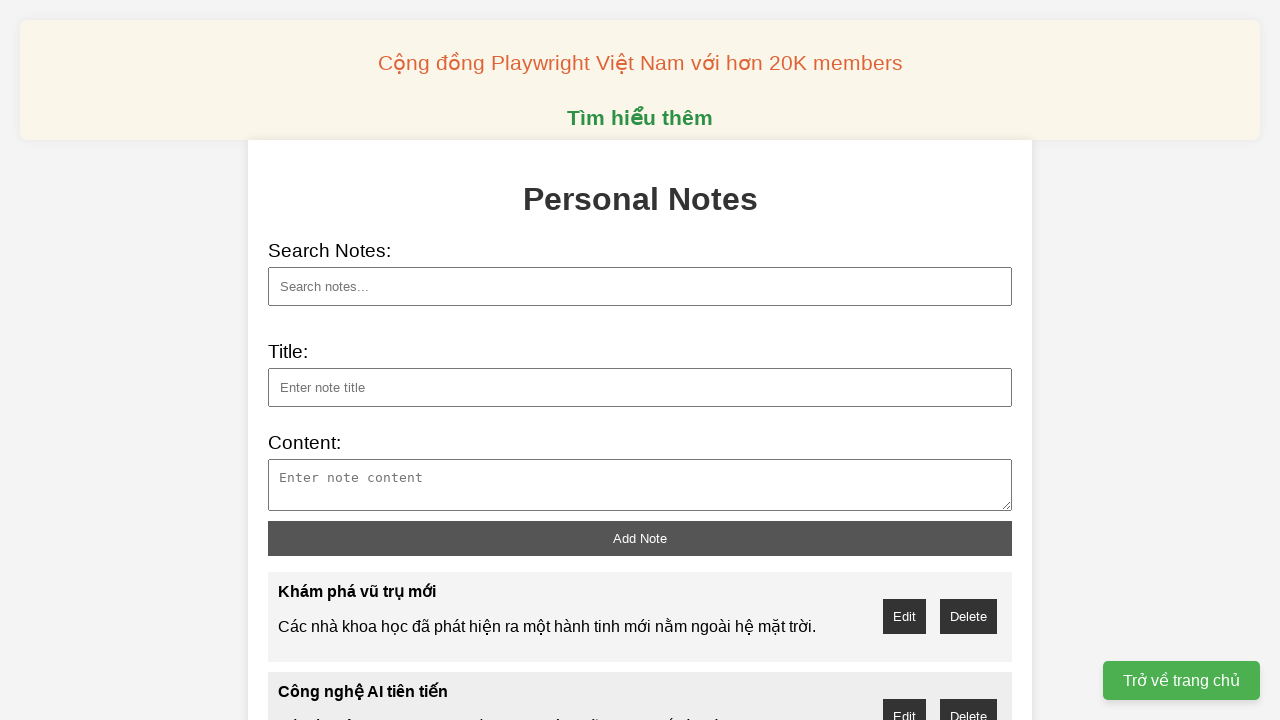

Waited 500ms for UI to update
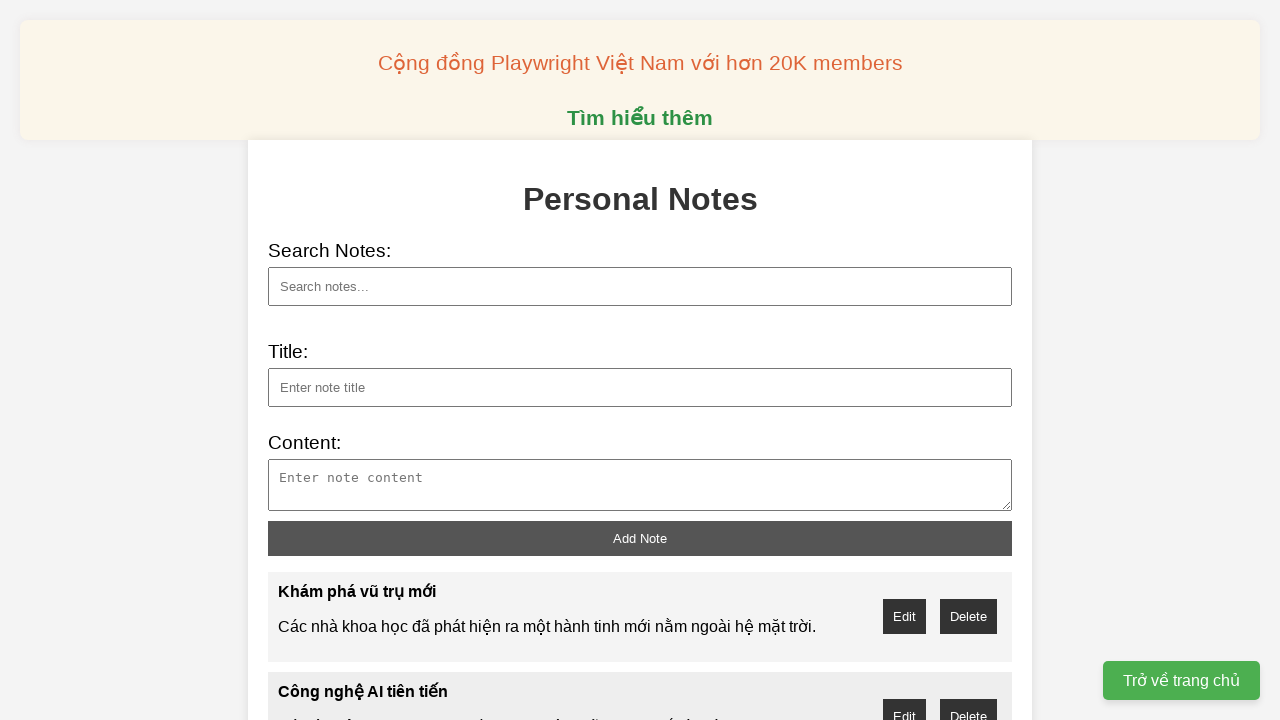

Filled note title with 'Y học tái tạo' on input[id="note-title"]
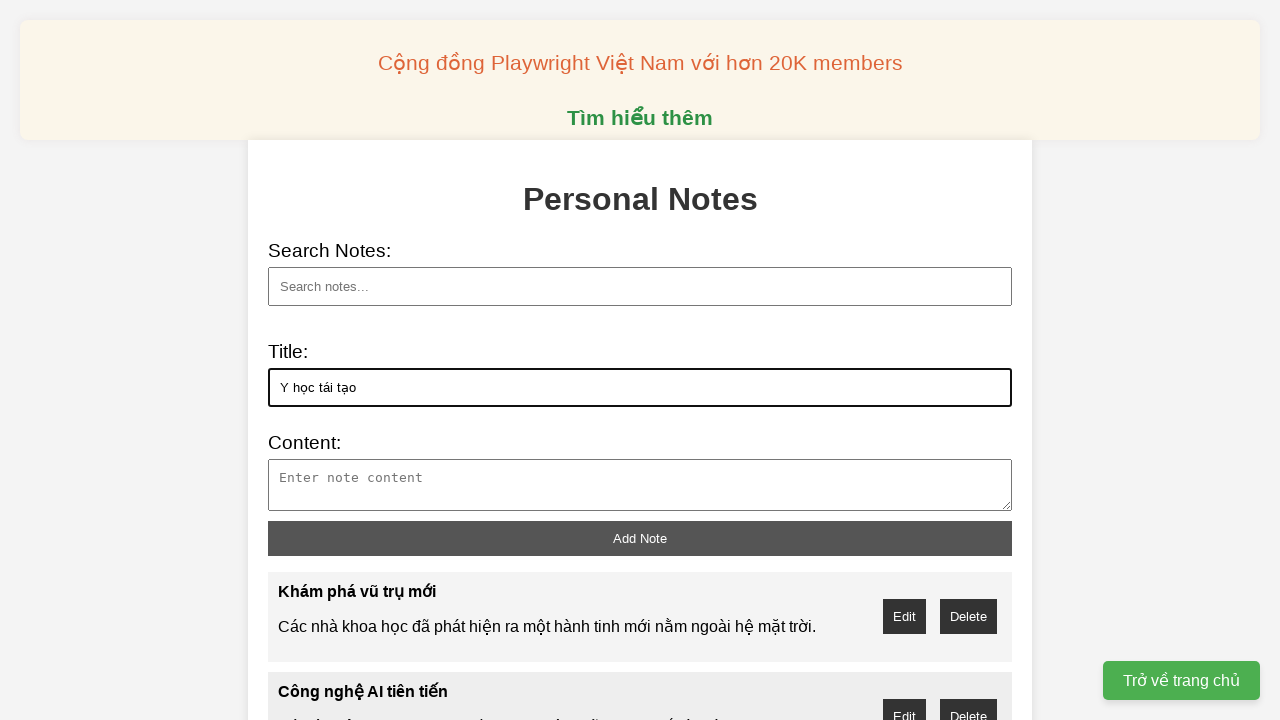

Filled note content for 'Y học tái tạo' on textarea[id="note-content"]
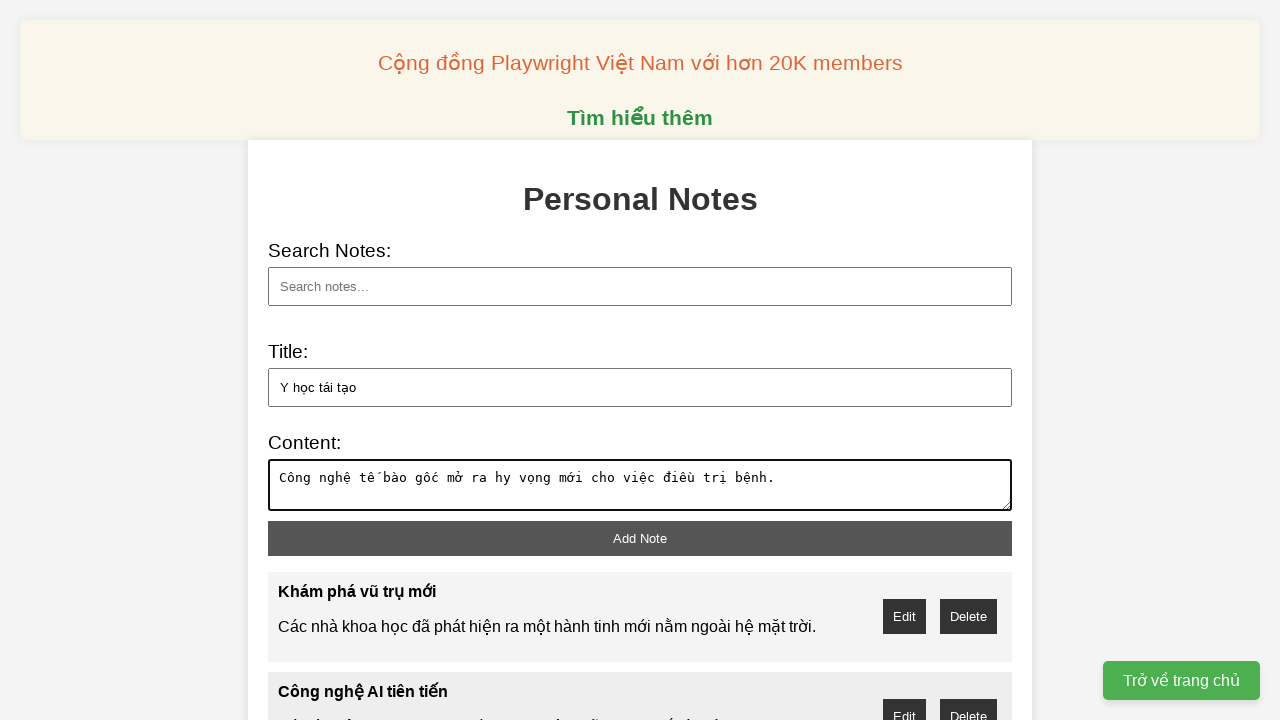

Added note: 'Y học tái tạo' at (640, 538) on button[id="add-note"]
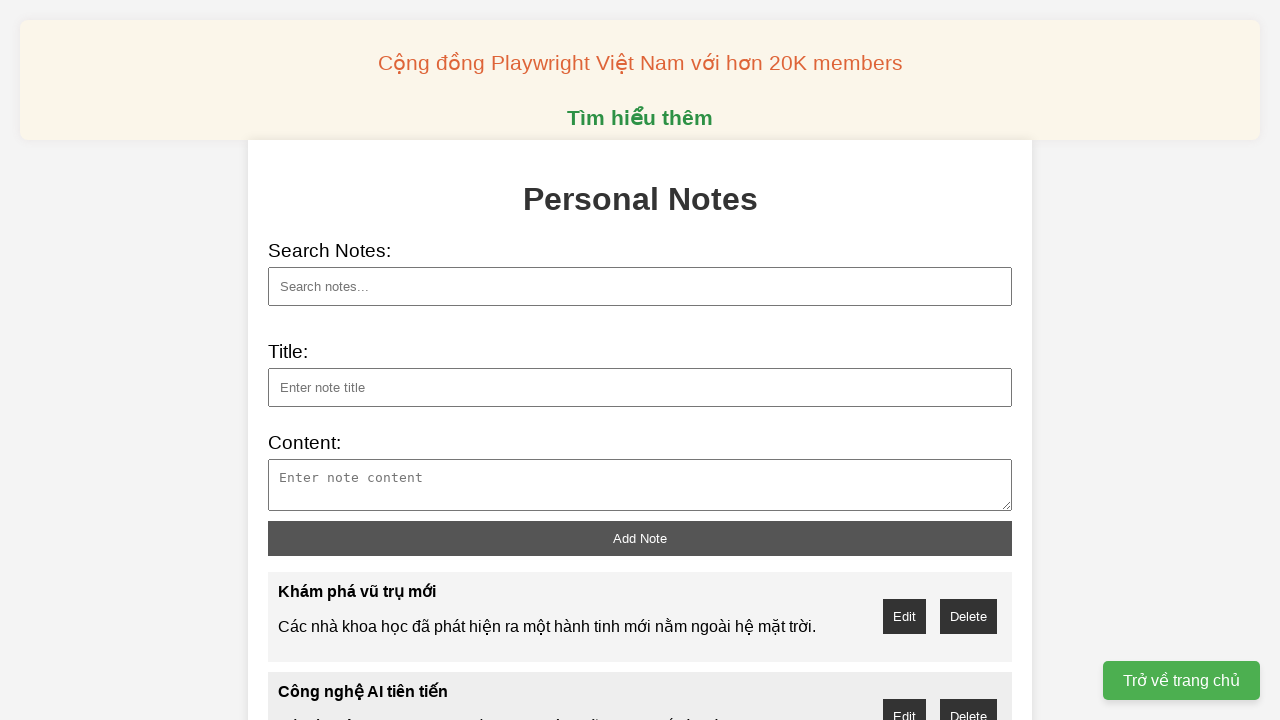

Waited 500ms for UI to update
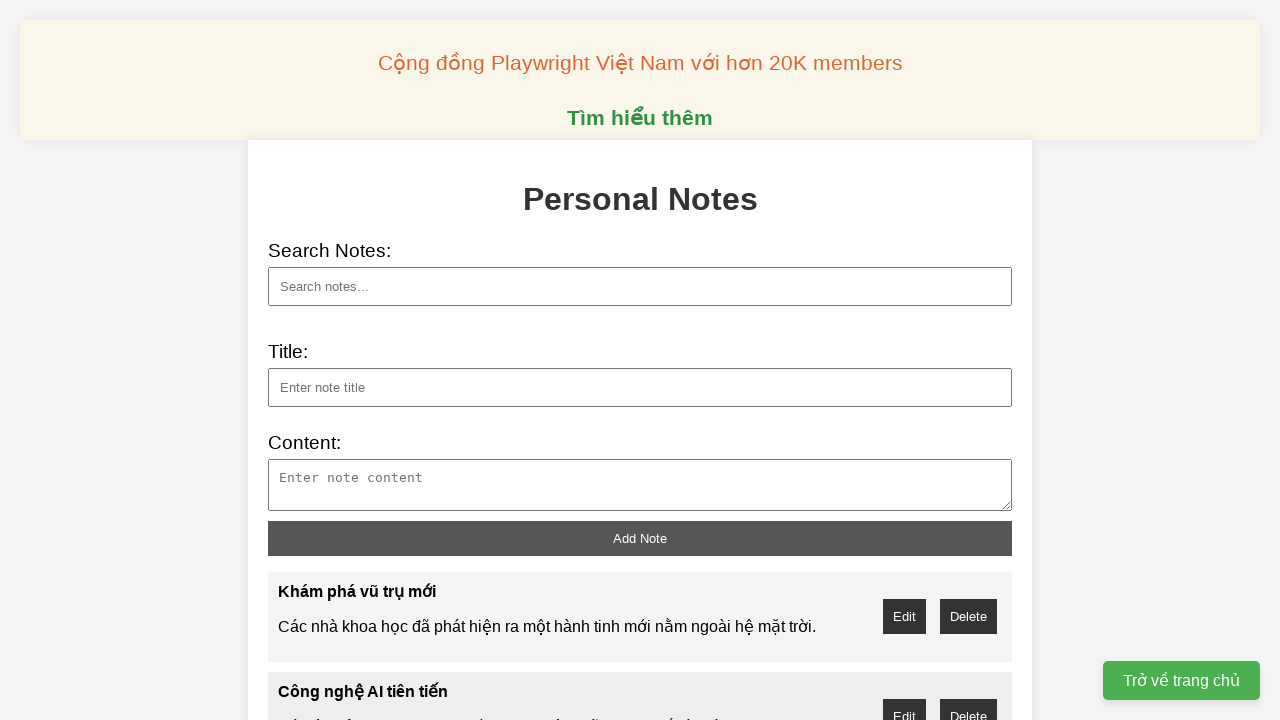

Filled note title with 'Thám hiểm sao Hỏa' on input[id="note-title"]
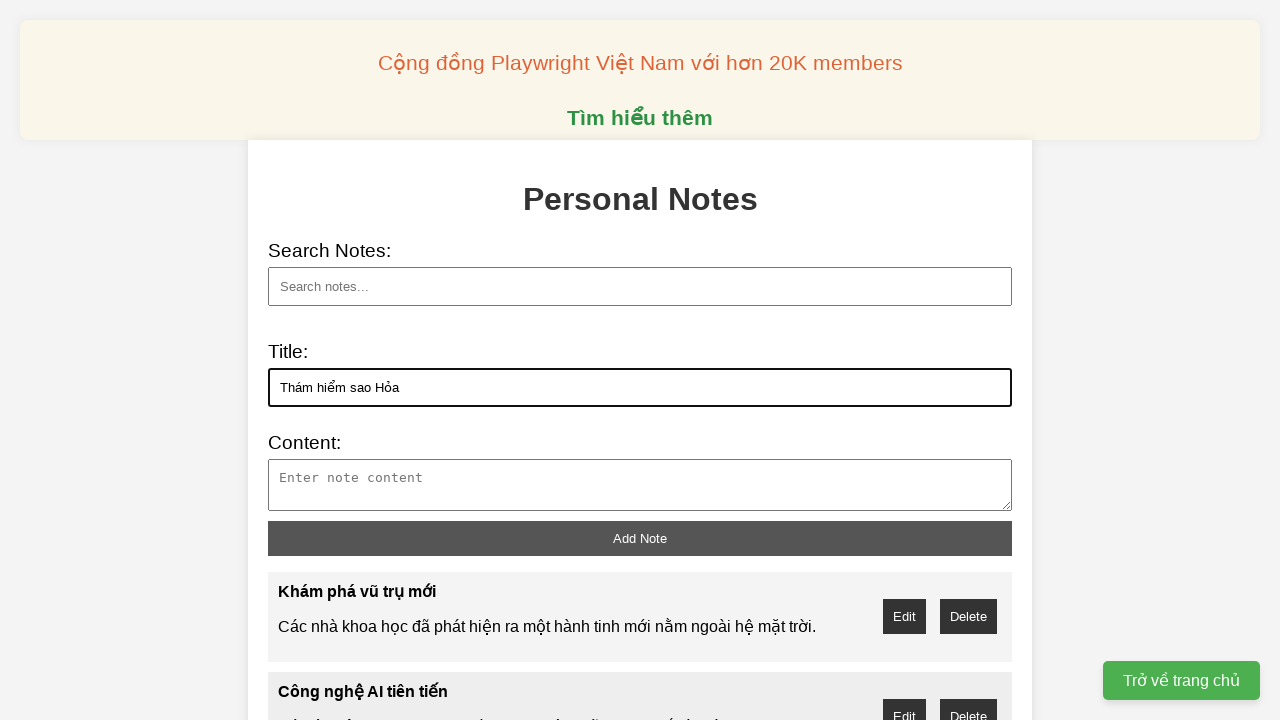

Filled note content for 'Thám hiểm sao Hỏa' on textarea[id="note-content"]
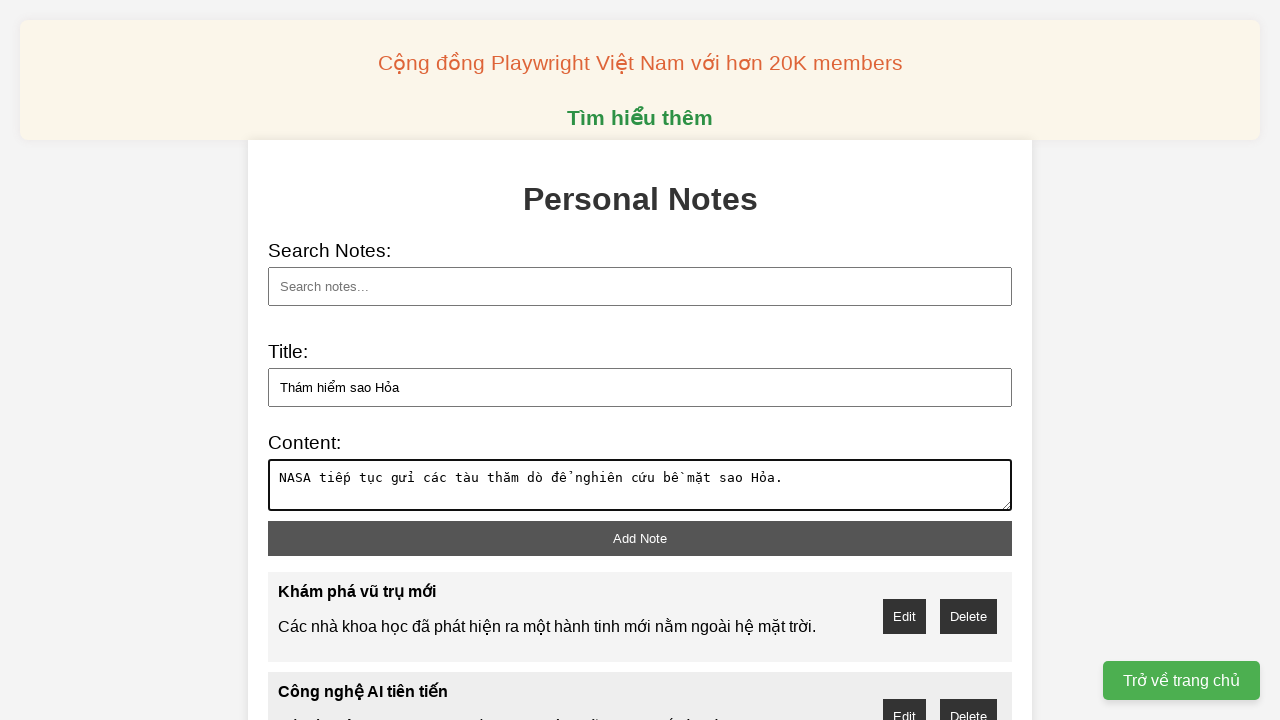

Added note: 'Thám hiểm sao Hỏa' at (640, 538) on button[id="add-note"]
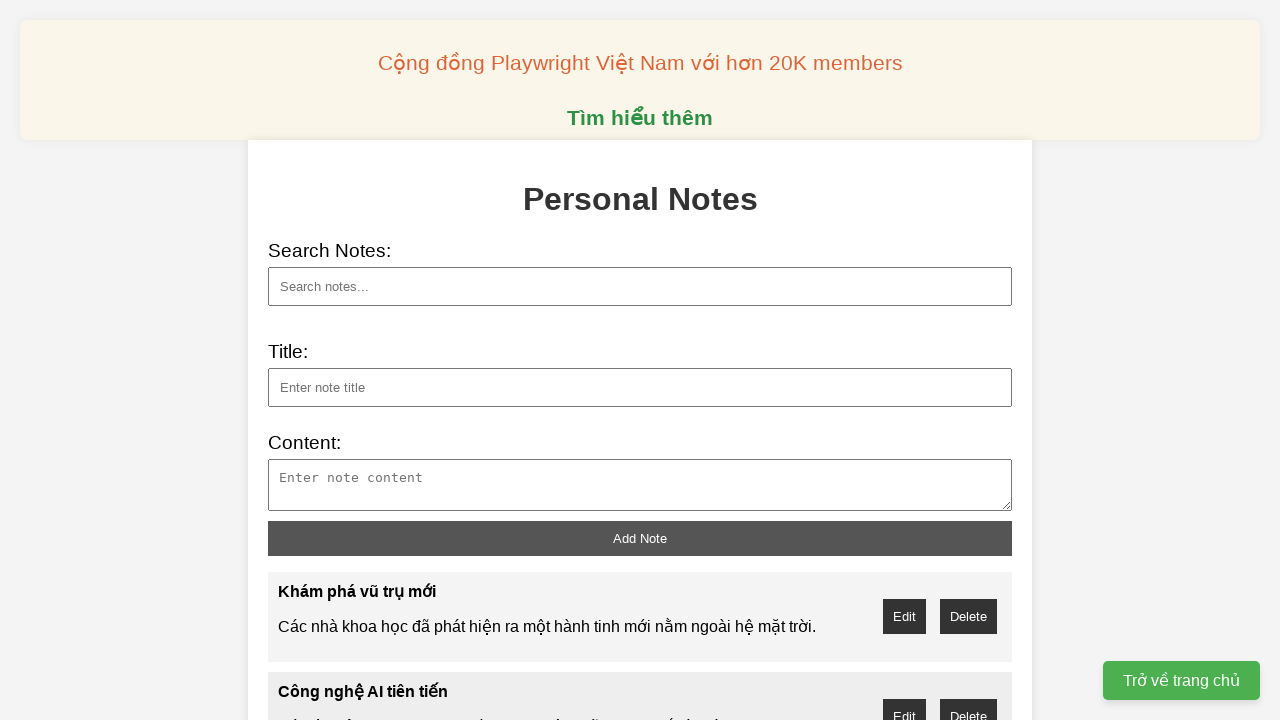

Waited 500ms for UI to update
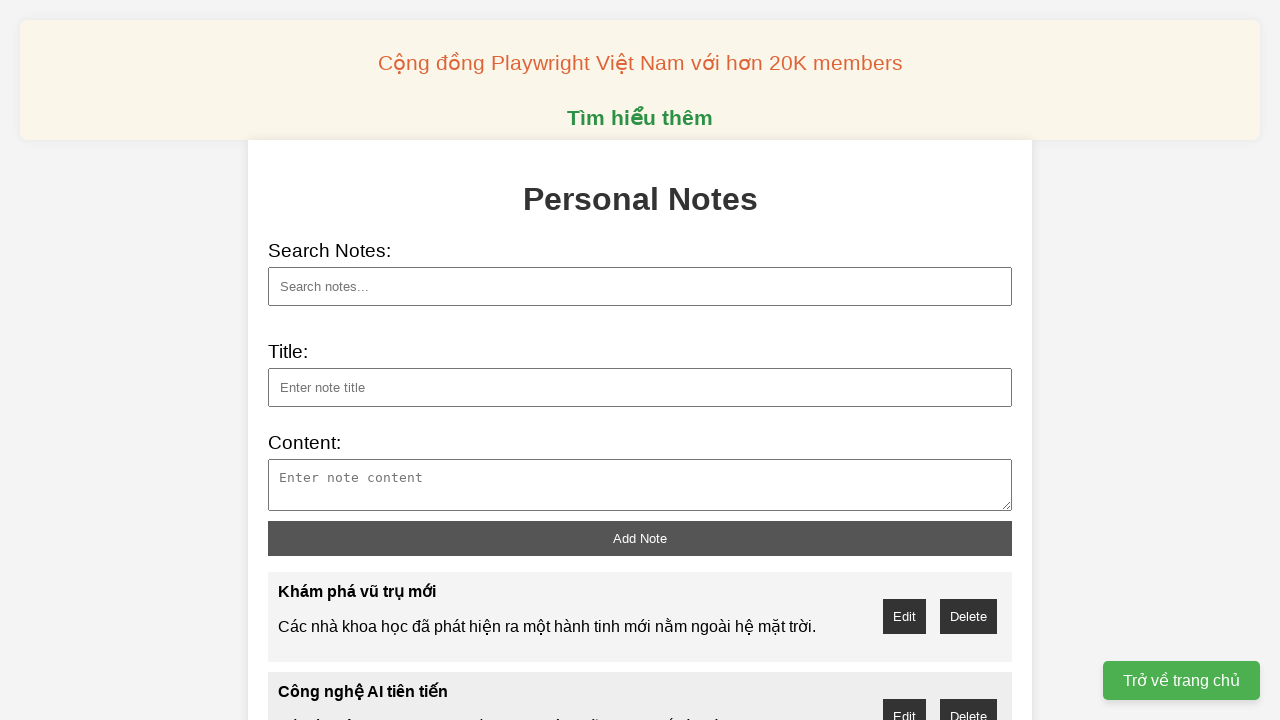

Searched for note with title 'Khám phá vũ trụ mới' on input[id="search"]
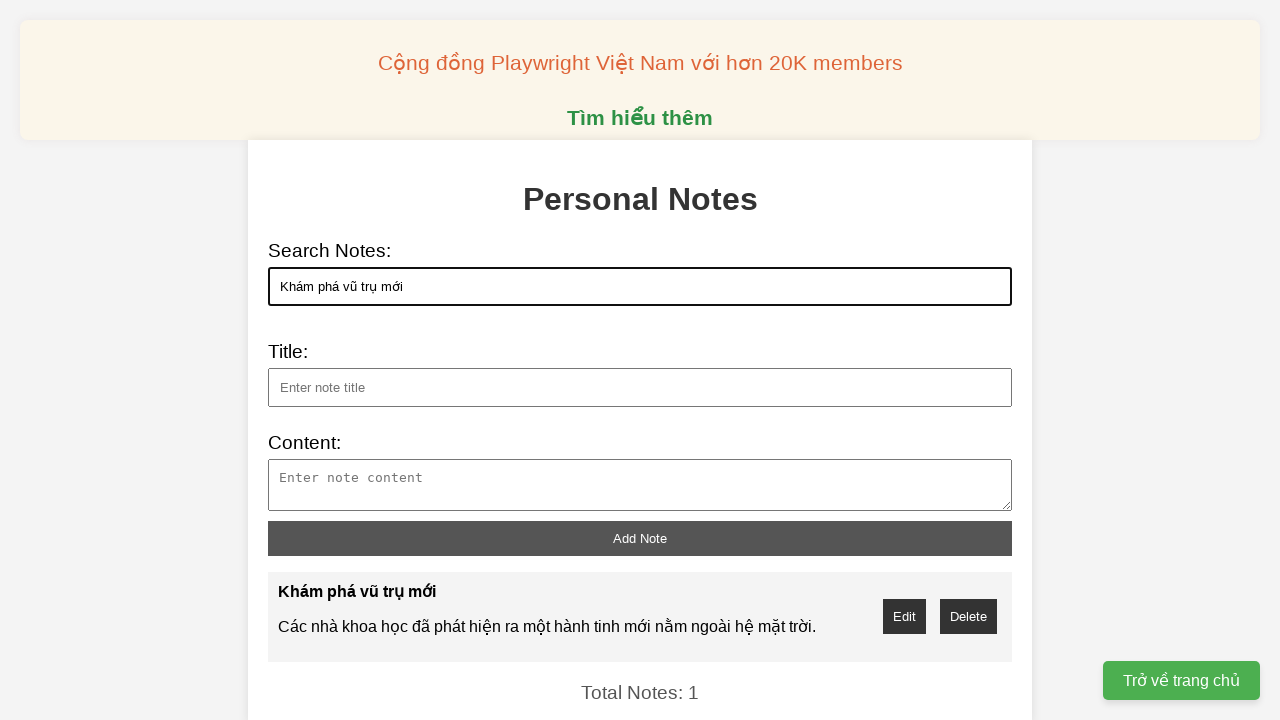

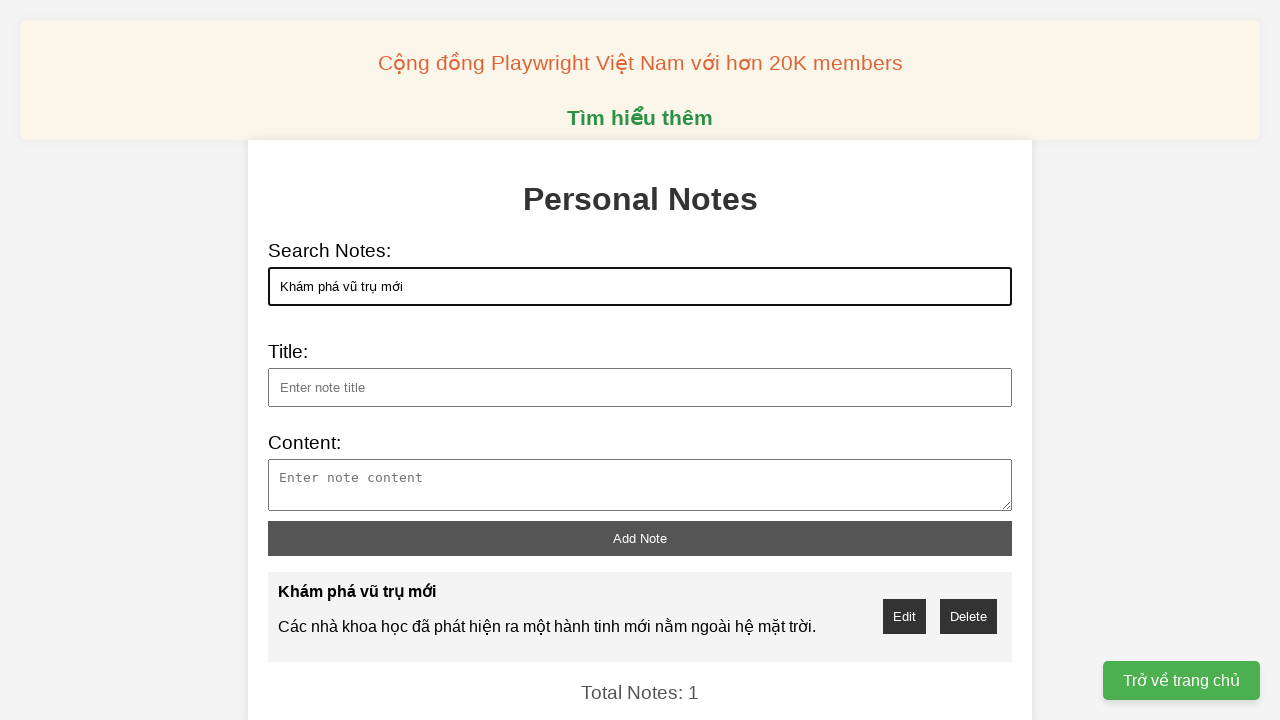